Automates playing Minesweeper by clicking cells to reveal them and right-clicking to place flags on suspected mines. The script implements a solving algorithm that analyzes revealed numbers to determine safe cells and mine locations.

Starting URL: https://minesweeperonline.com/

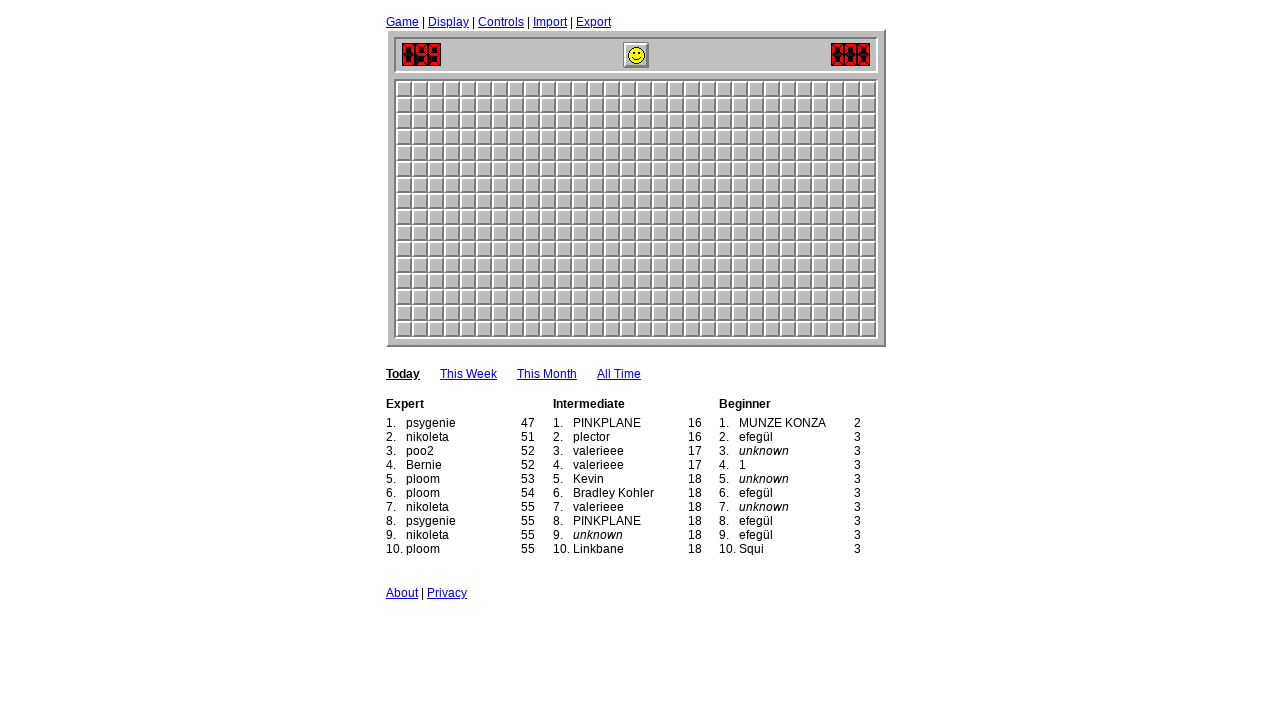

Waited for game board to load with blank cells
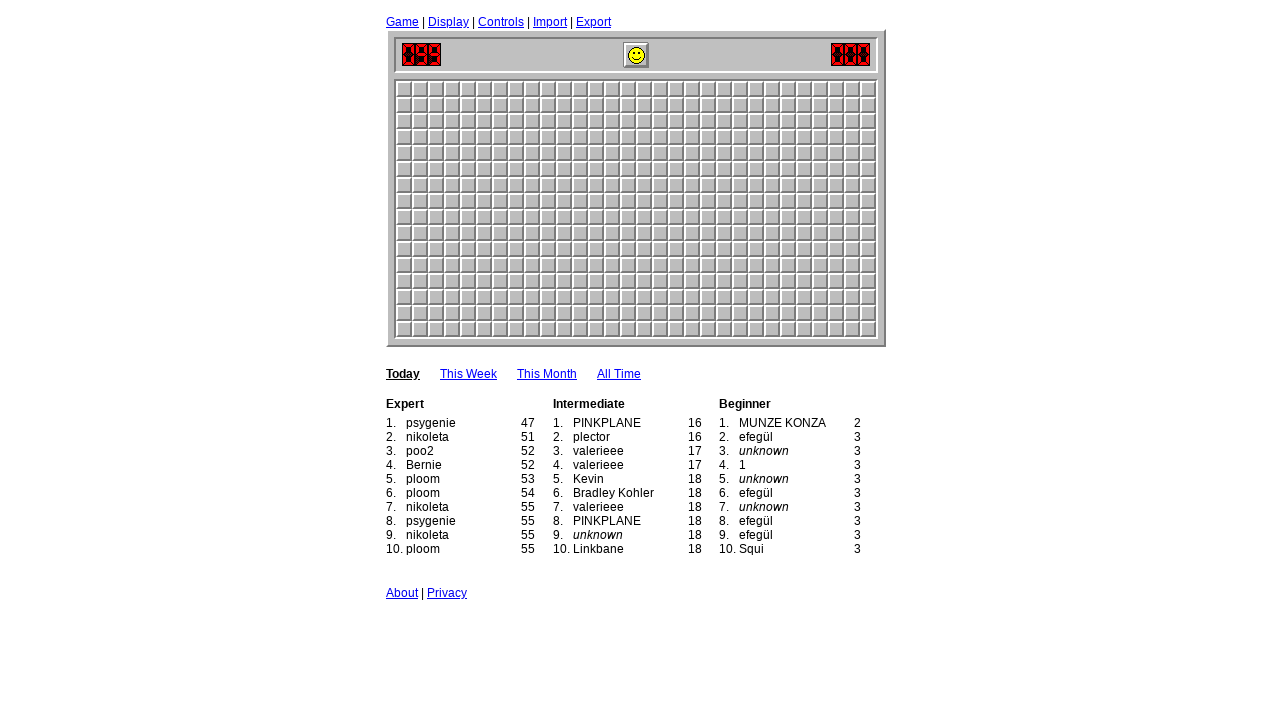

Retrieved all blank cells from the game board
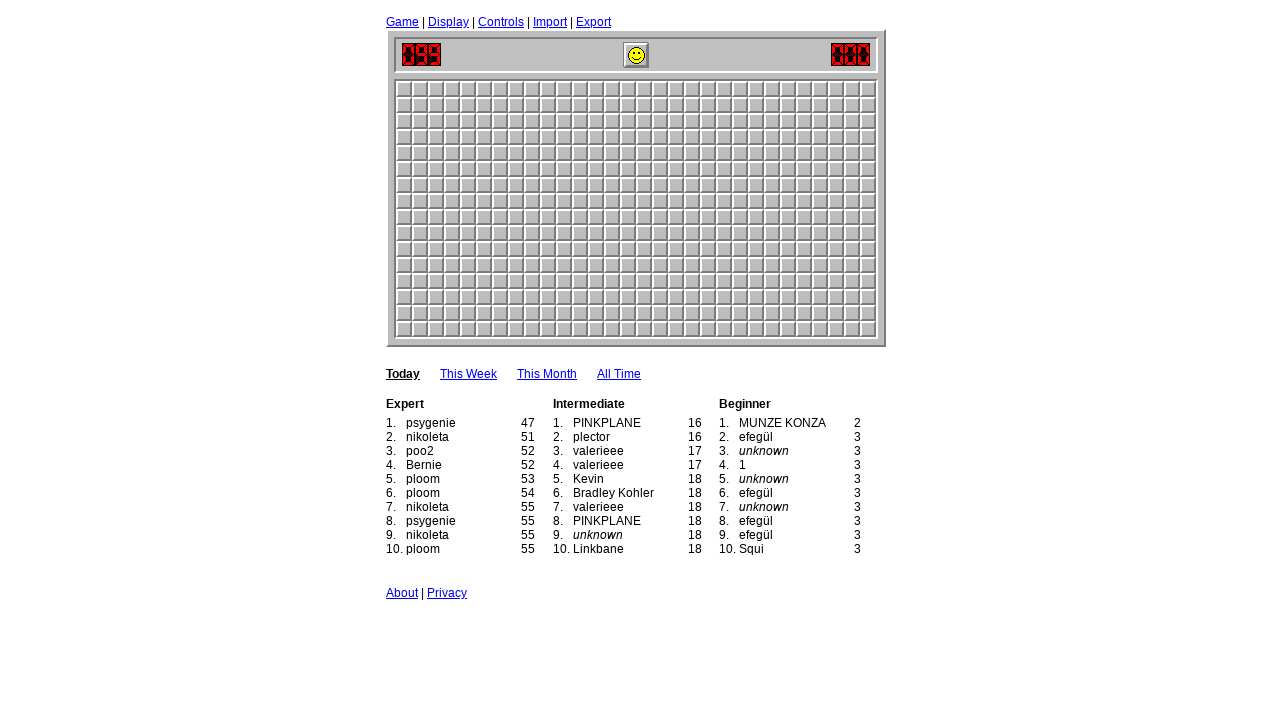

Clicked first cell to start the game at (404, 89) on .square.blank >> nth=0
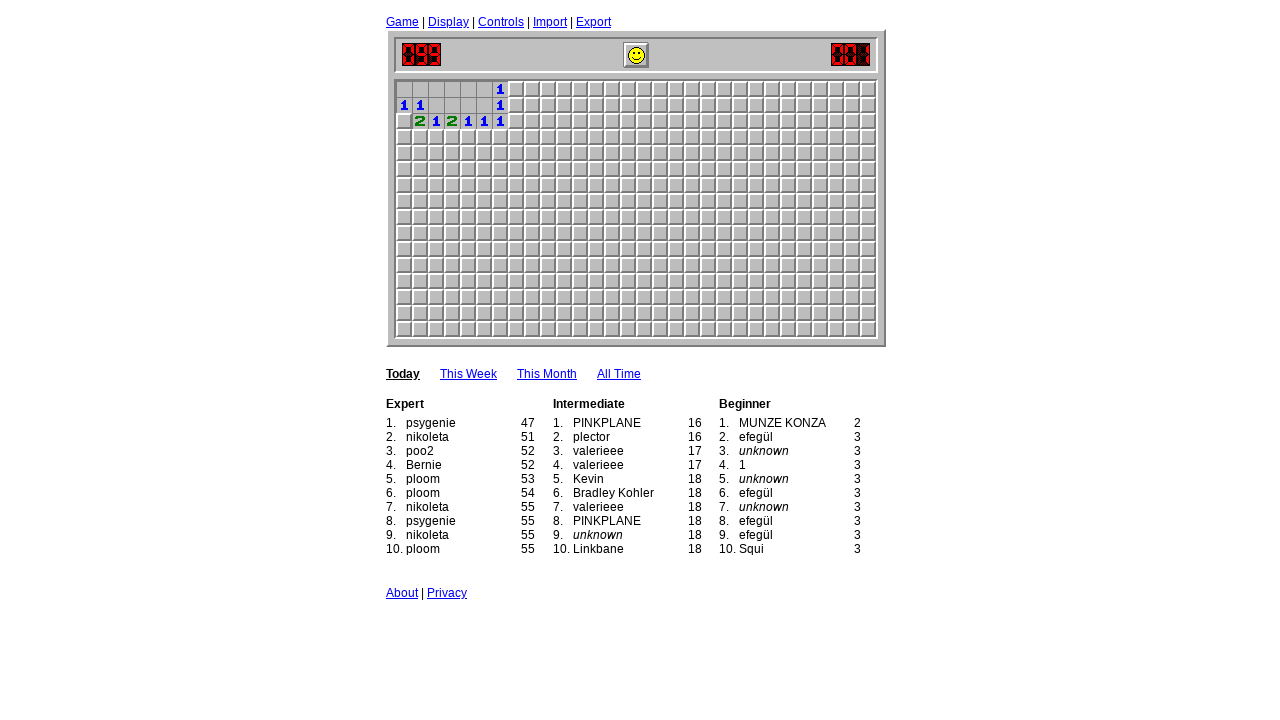

Waited for initial game response after first click
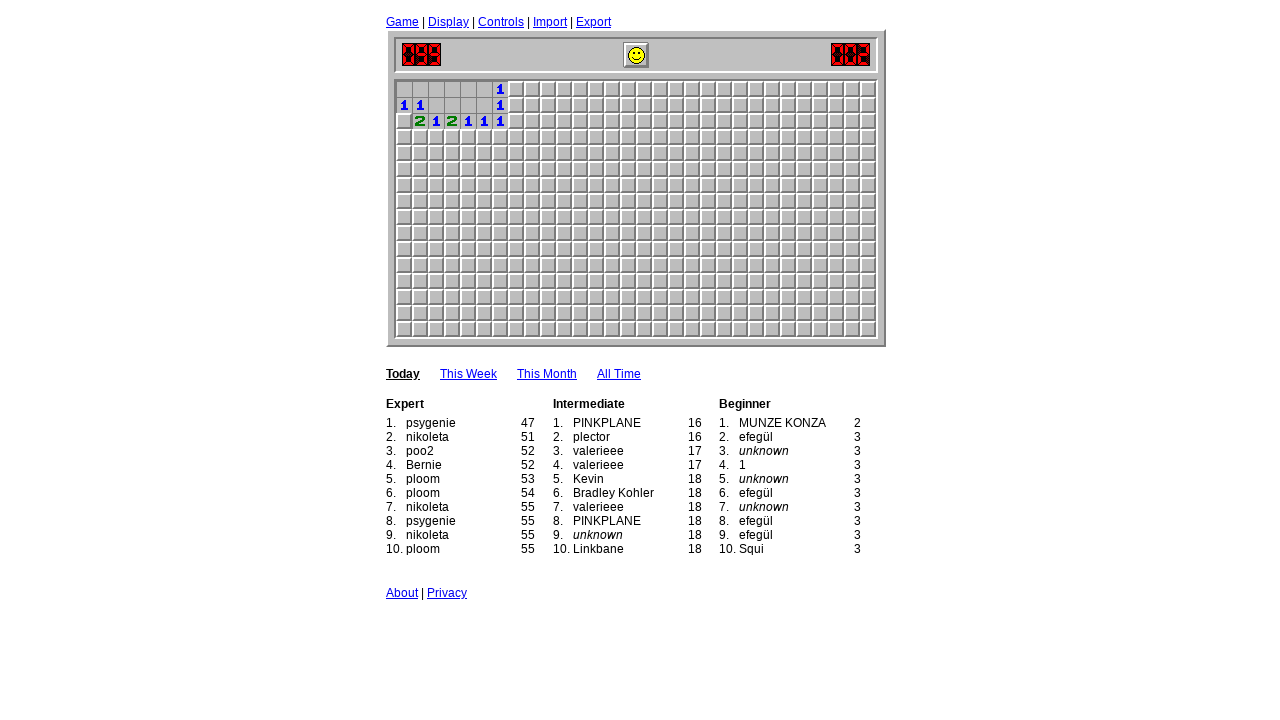

Game loop iteration 1: Processing board state
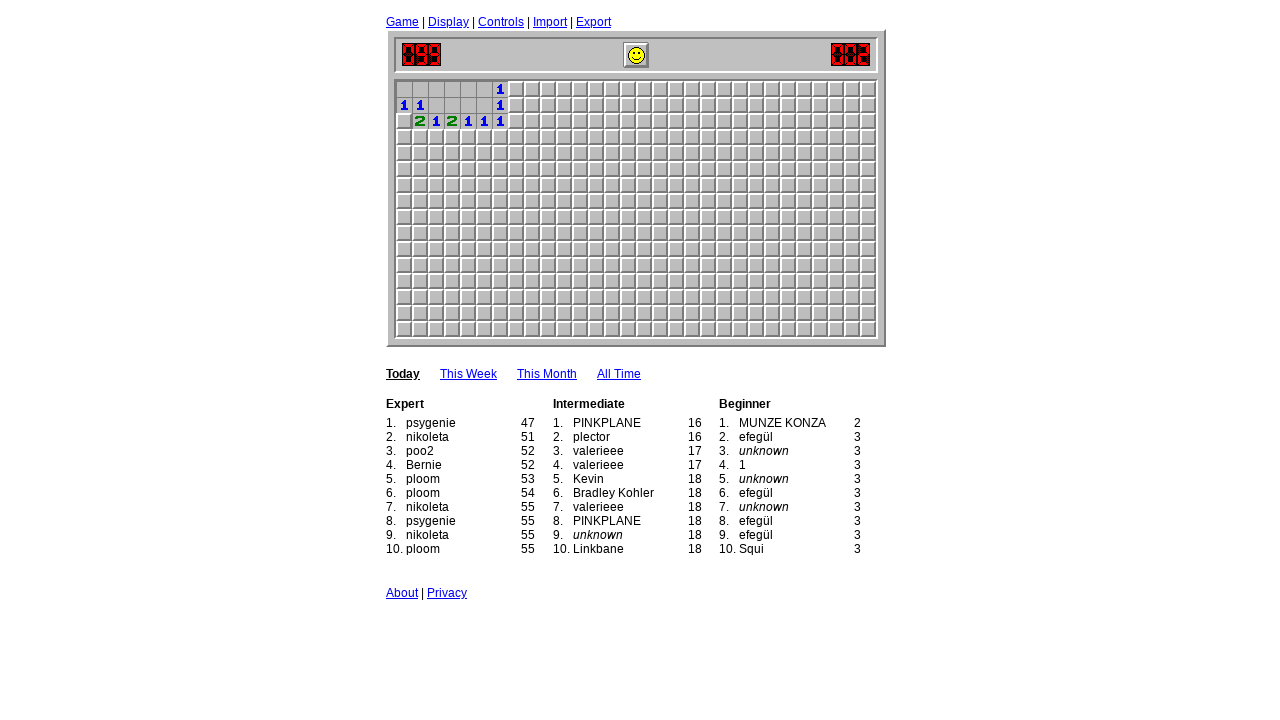

Read board state: found 10 finished cells
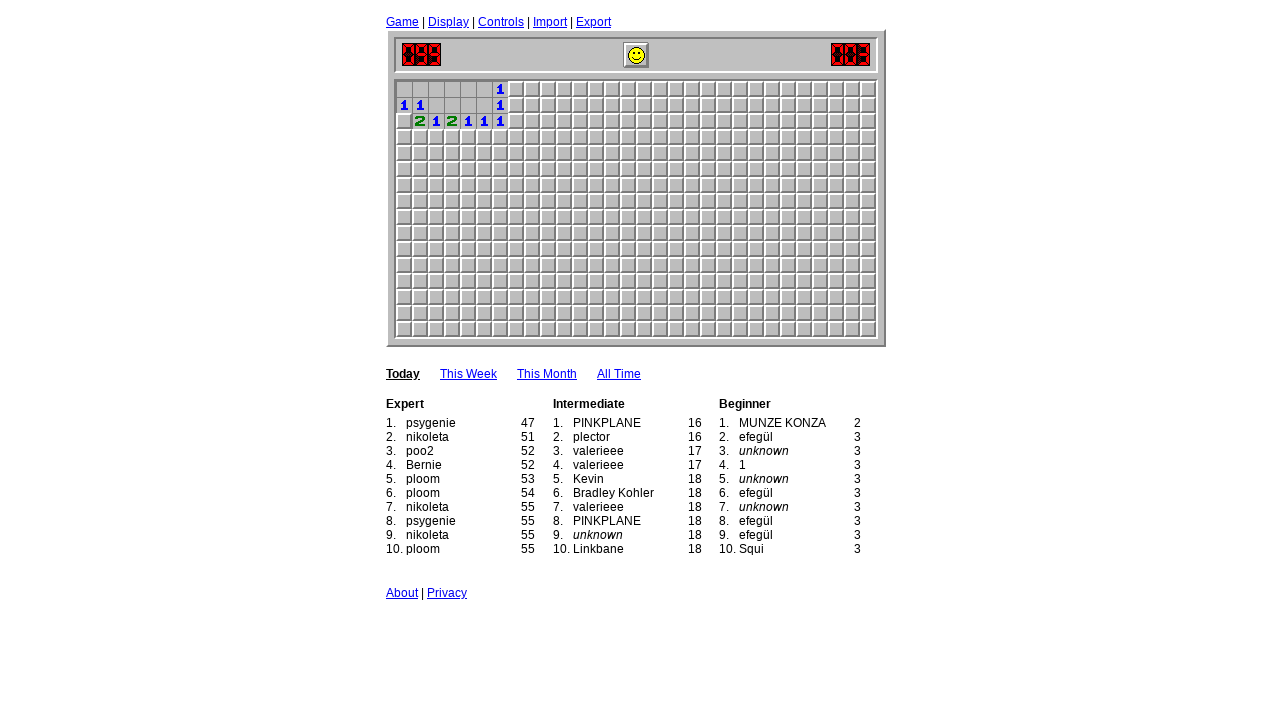

Game loop iteration 2: Processing board state
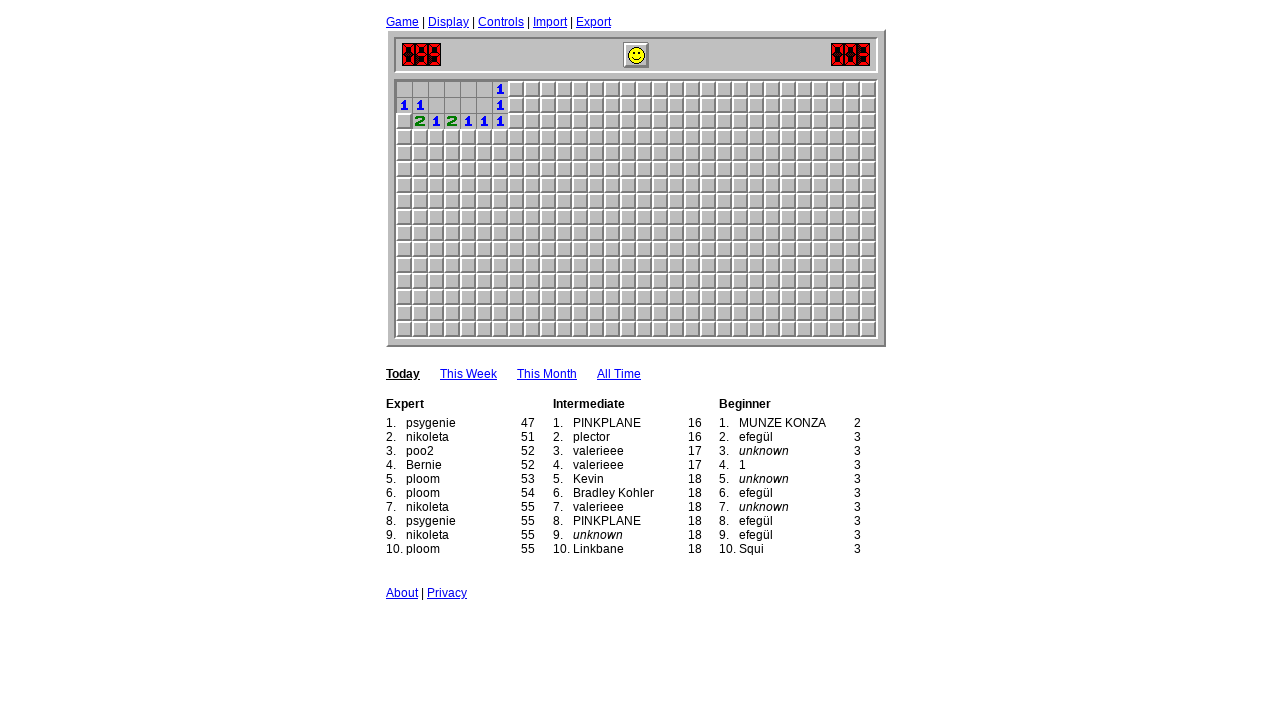

Read board state: found 10 finished cells
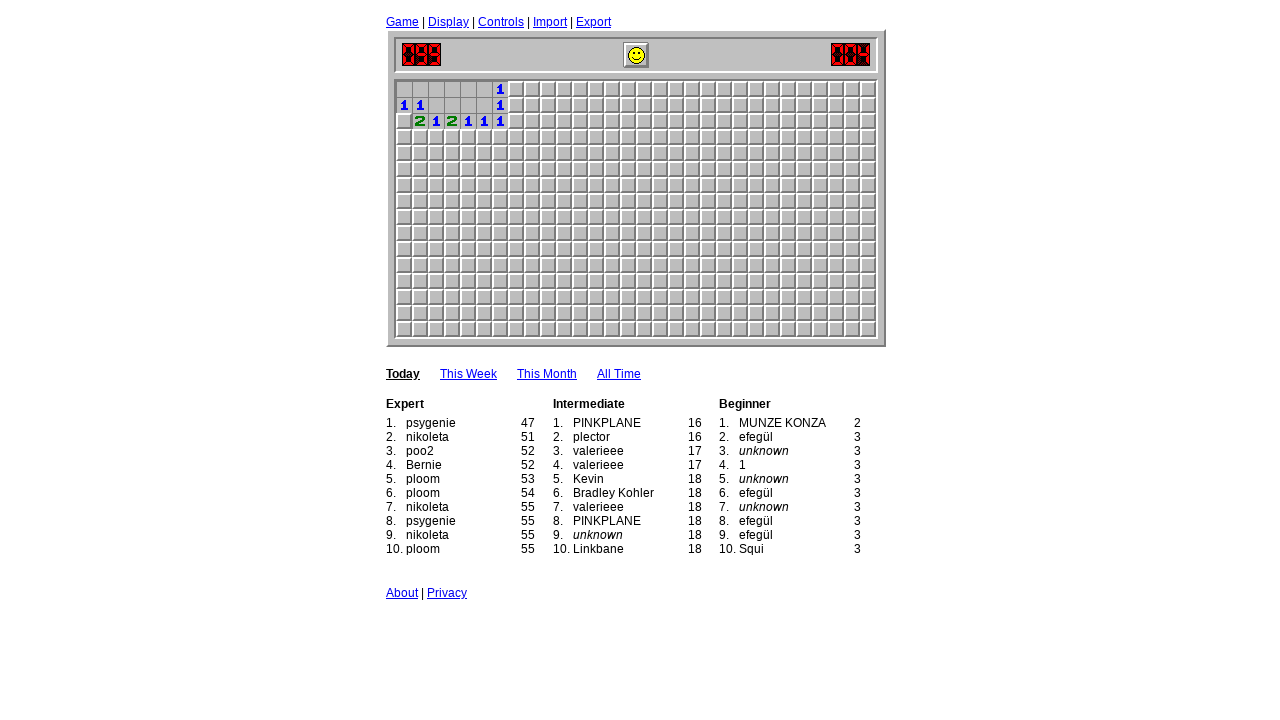

Game loop iteration 3: Processing board state
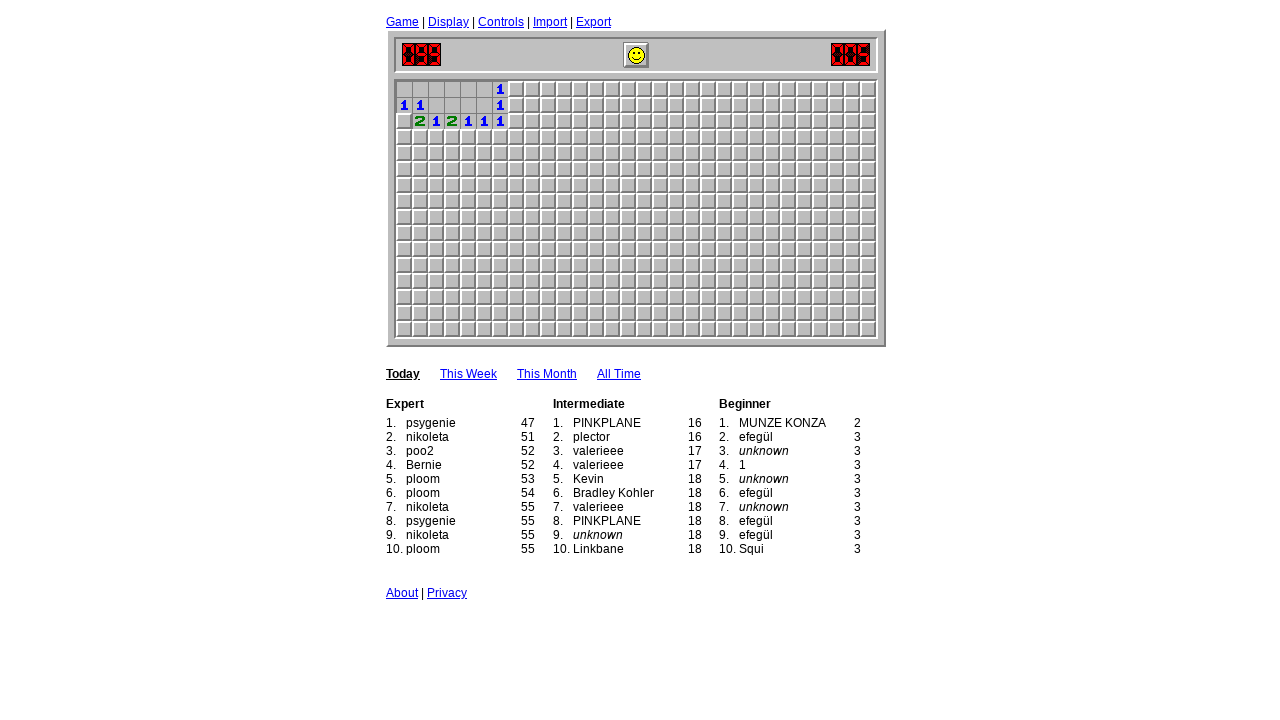

Read board state: found 10 finished cells
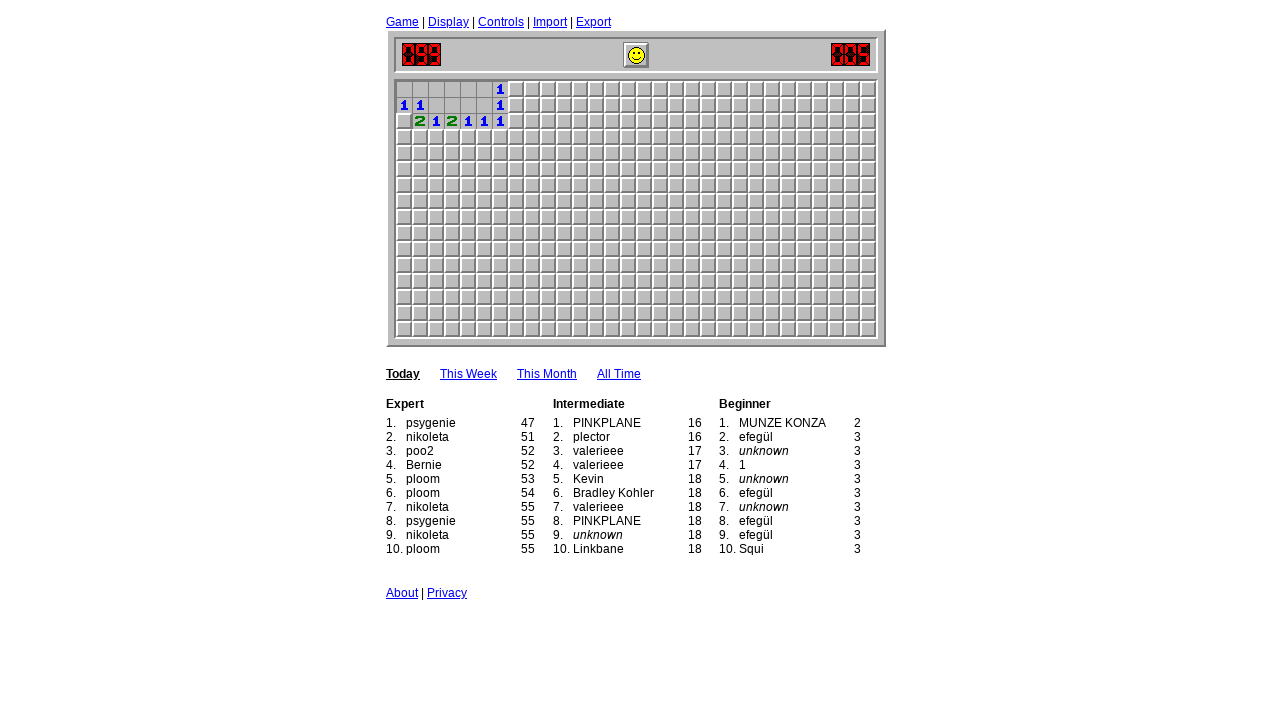

Game loop iteration 4: Processing board state
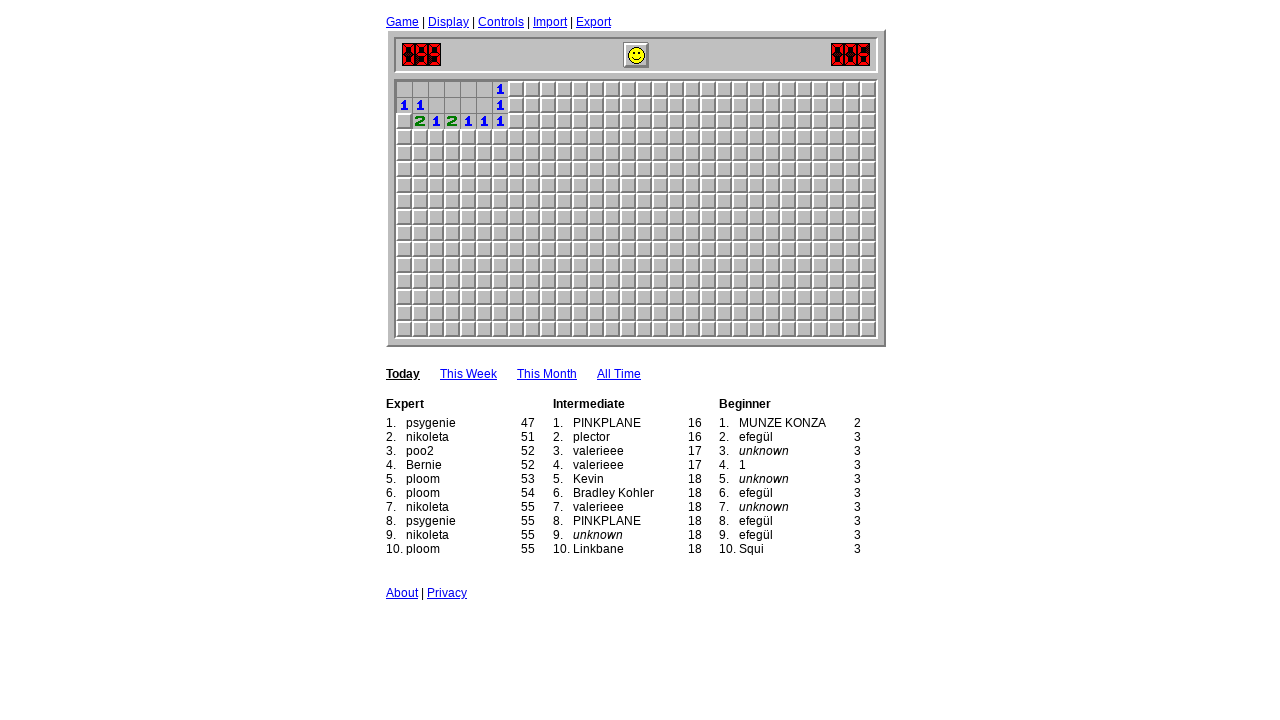

Read board state: found 10 finished cells
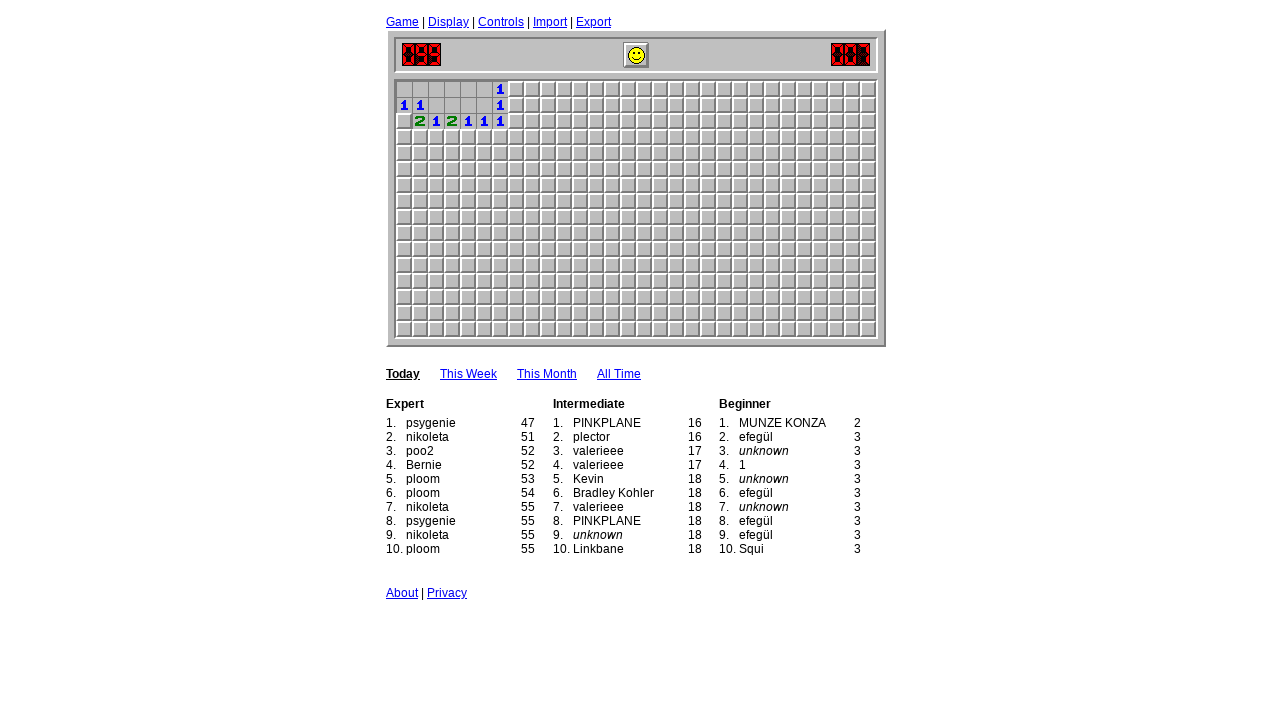

Game loop iteration 5: Processing board state
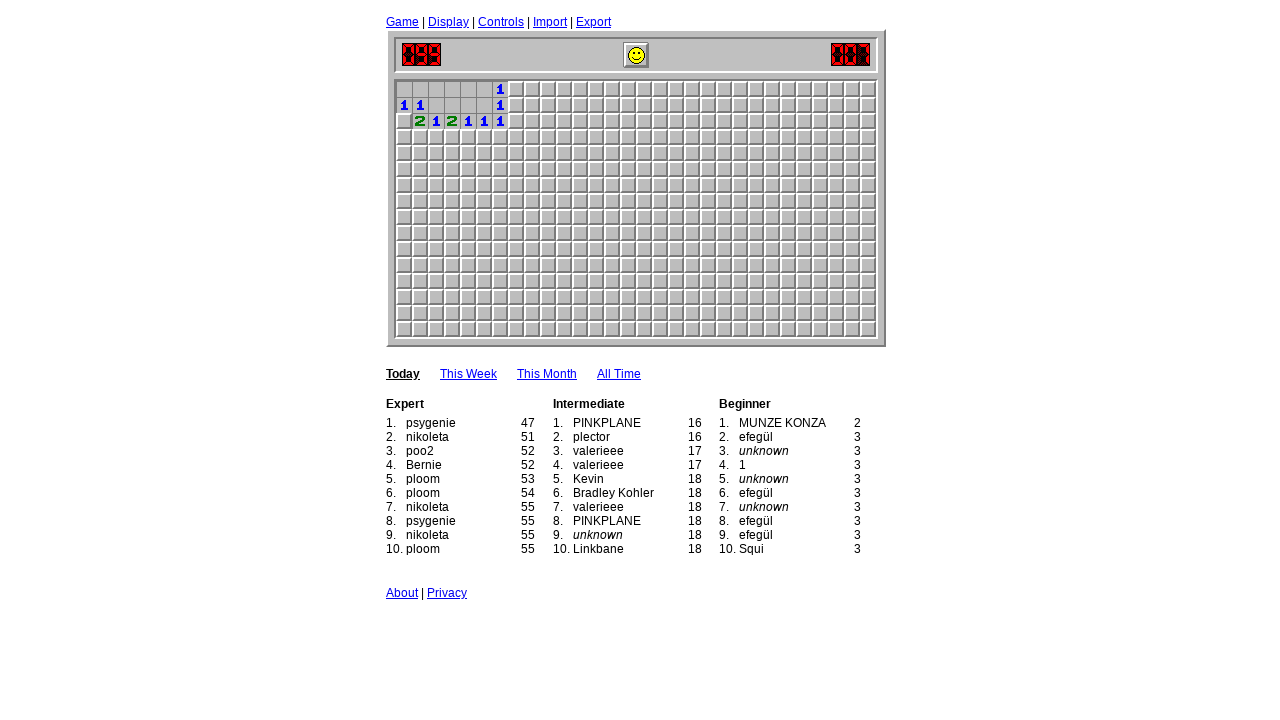

Read board state: found 10 finished cells
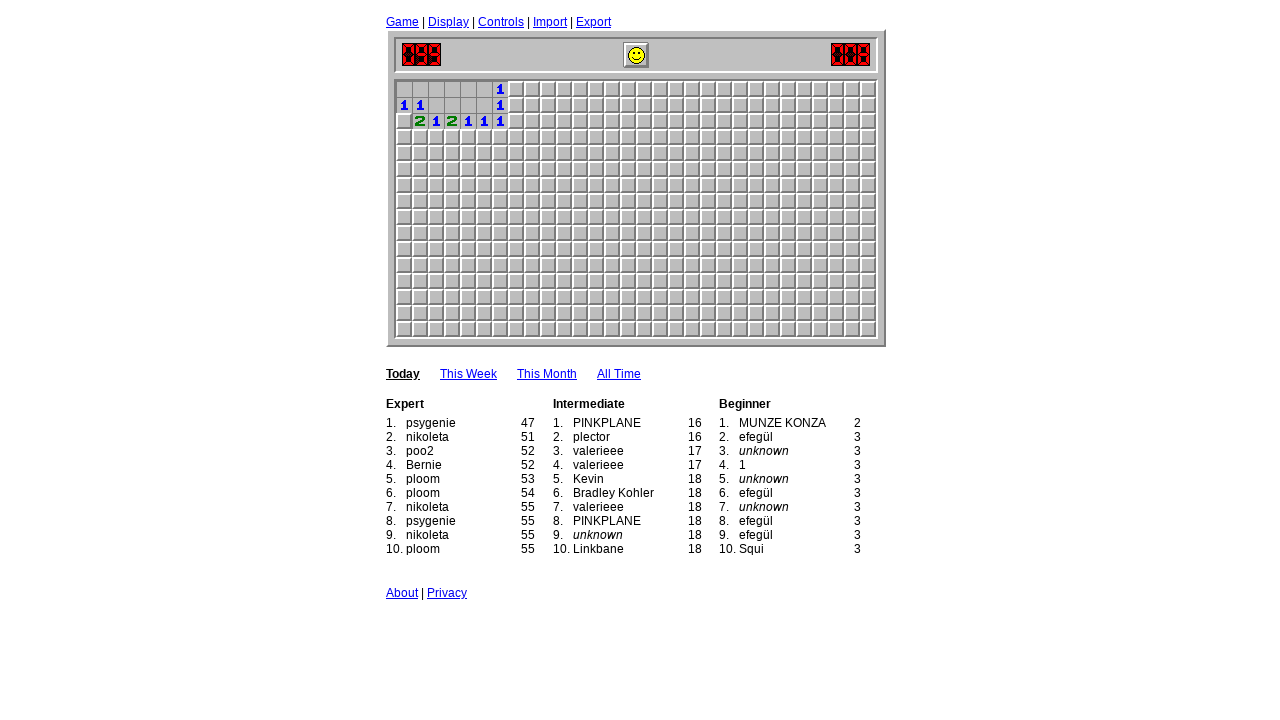

Game loop iteration 6: Processing board state
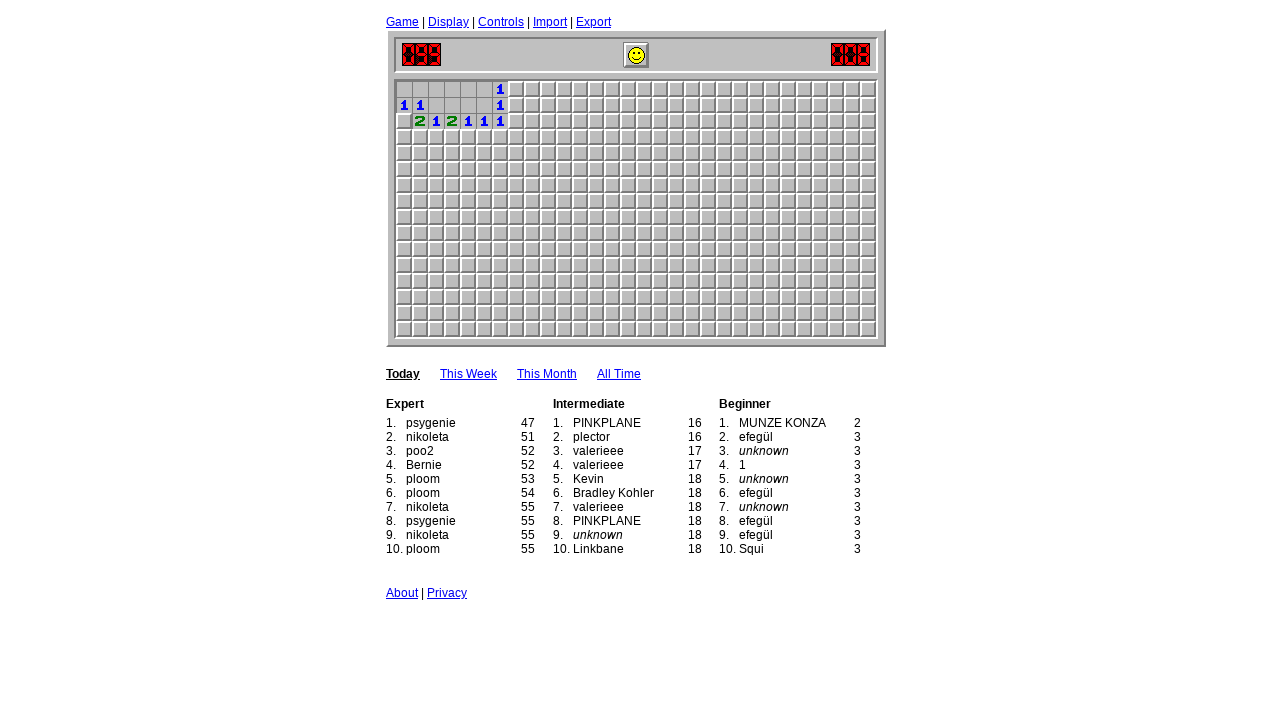

Read board state: found 10 finished cells
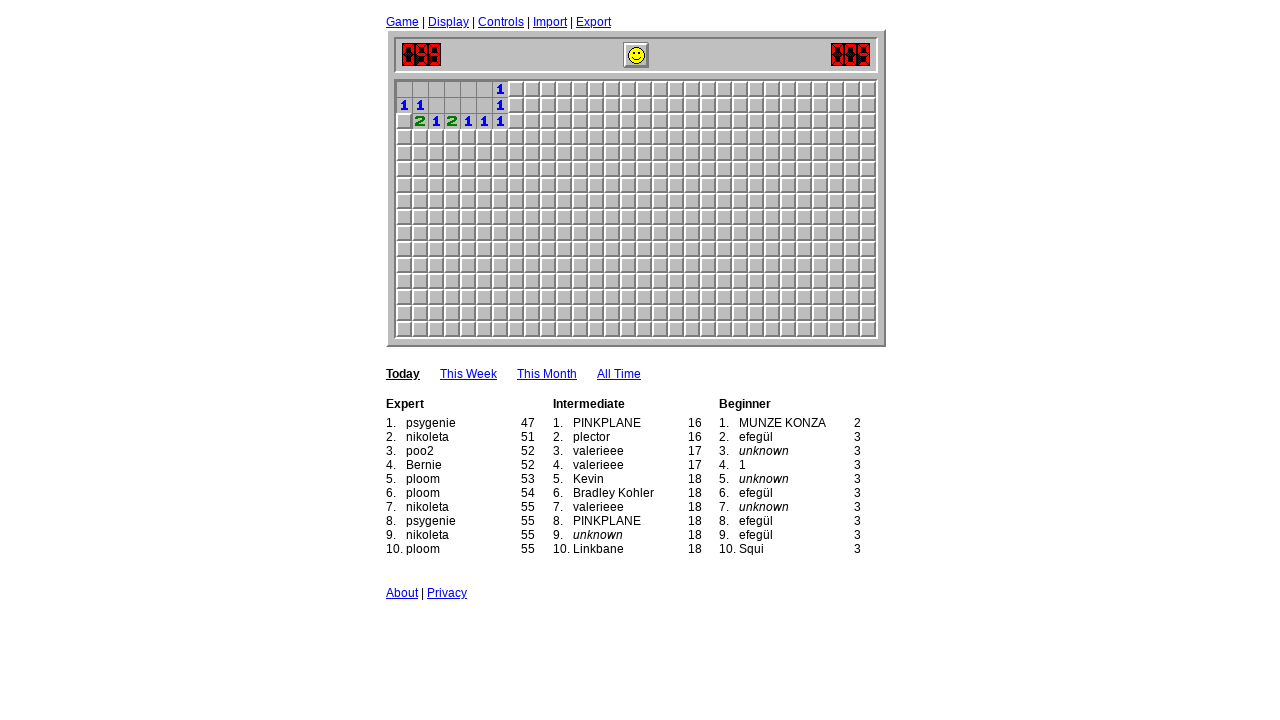

Game loop iteration 7: Processing board state
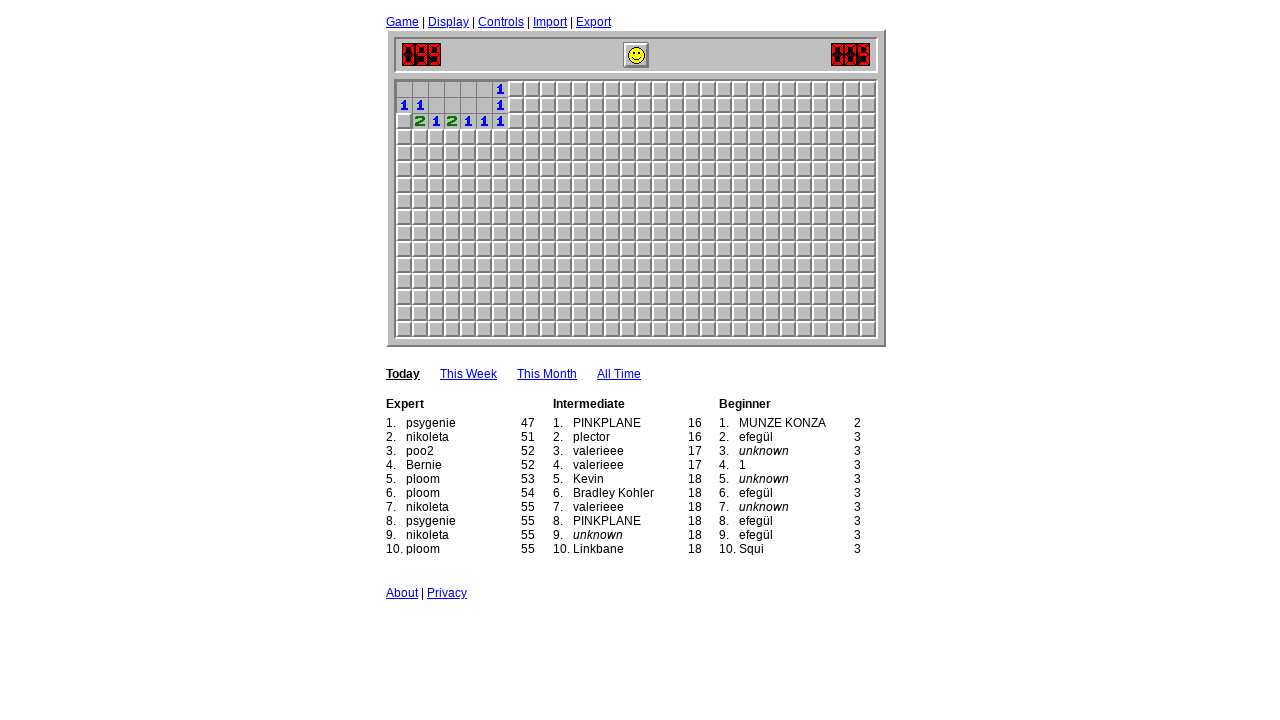

Read board state: found 10 finished cells
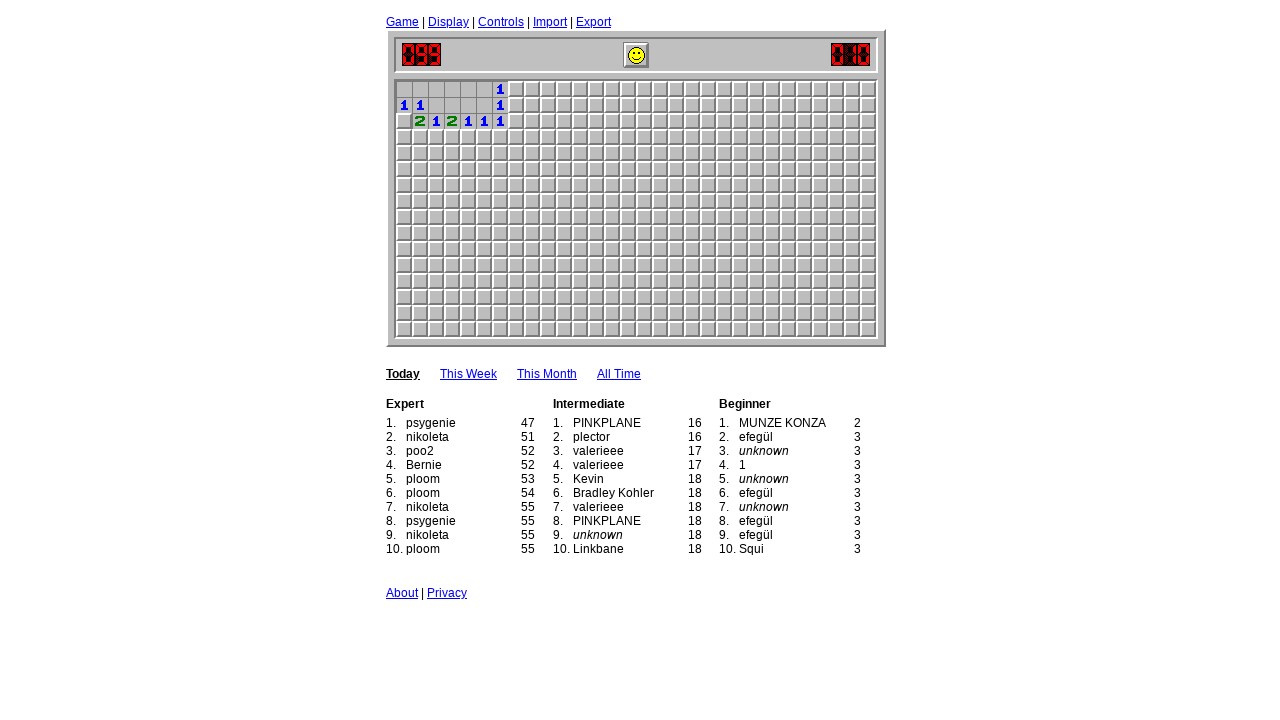

Game loop iteration 8: Processing board state
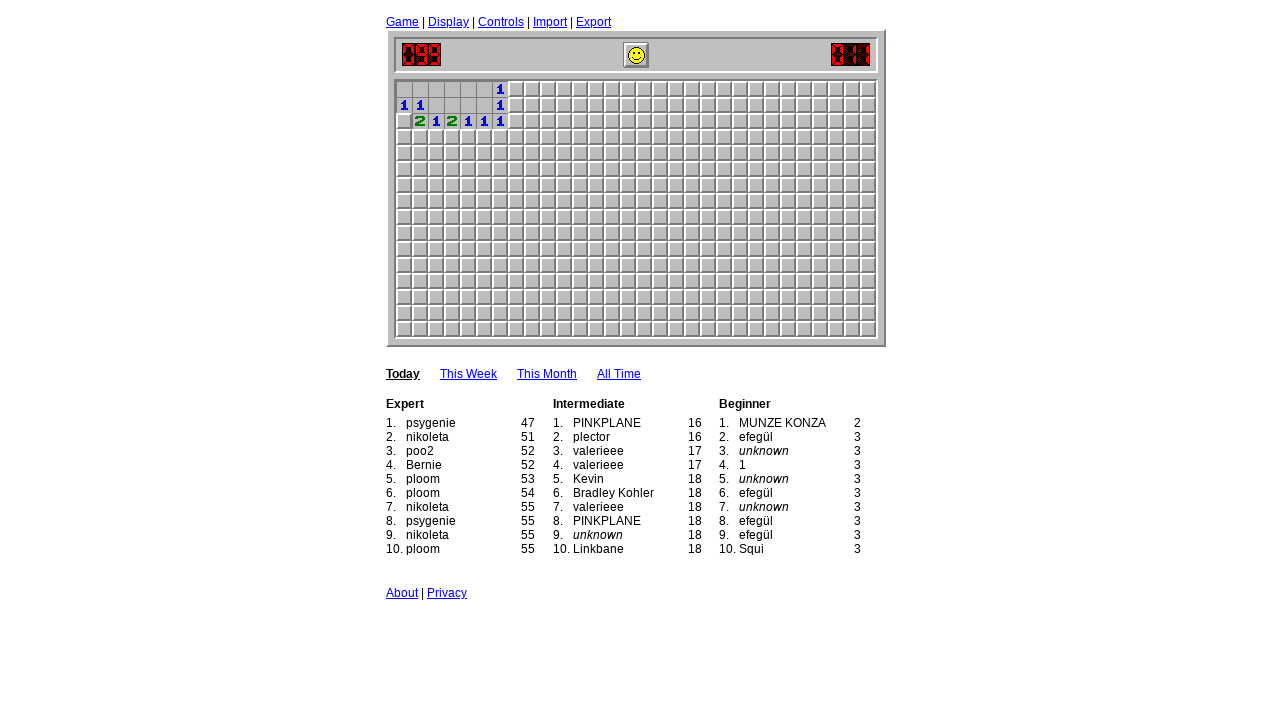

Read board state: found 10 finished cells
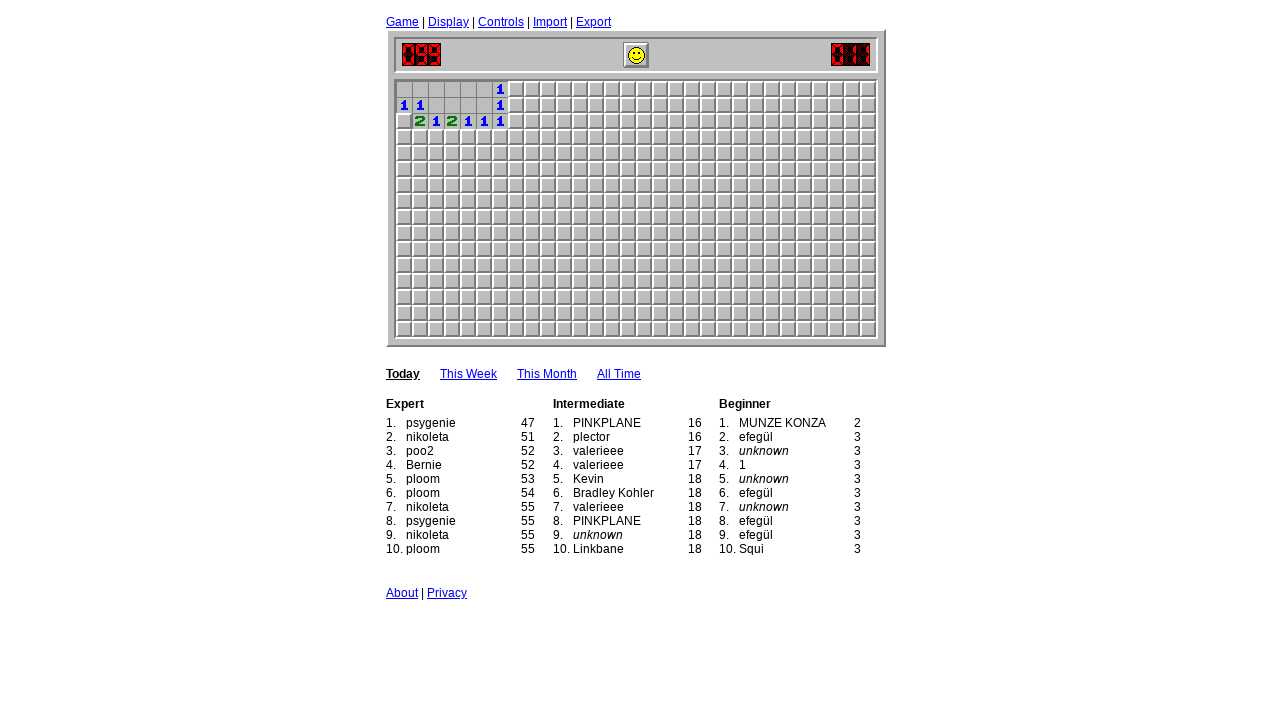

Game loop iteration 9: Processing board state
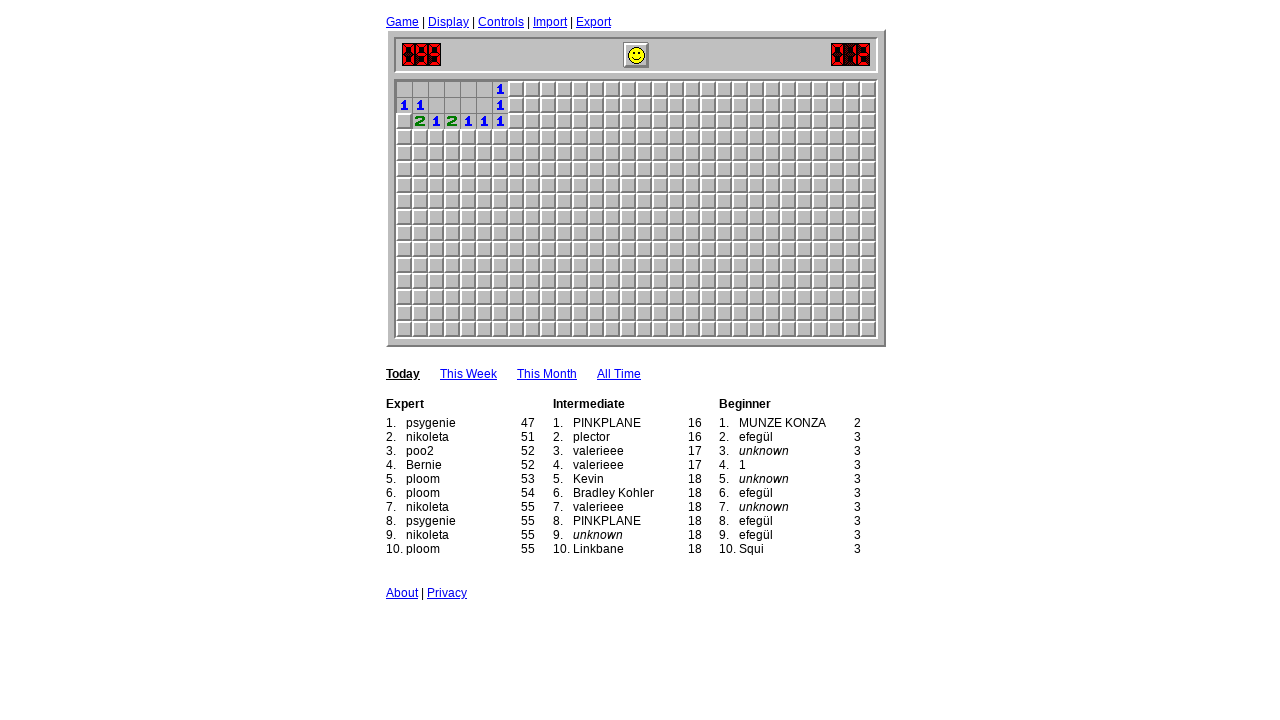

Read board state: found 10 finished cells
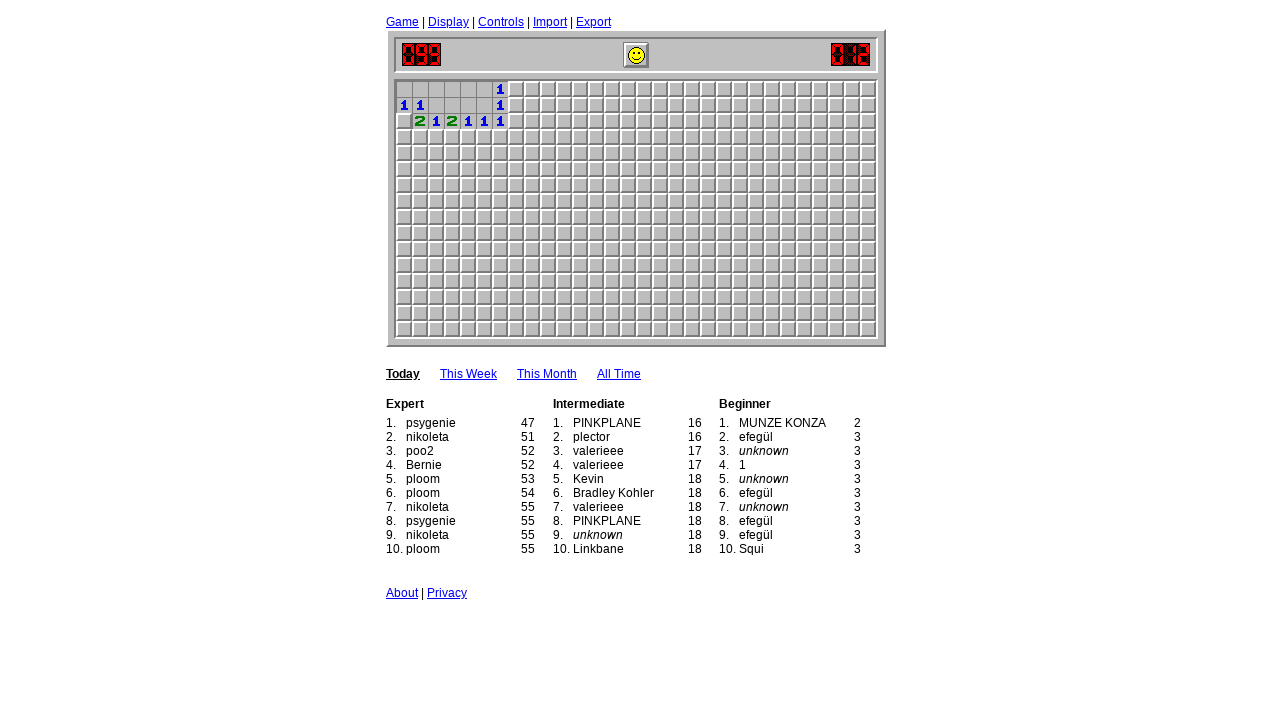

Game loop iteration 10: Processing board state
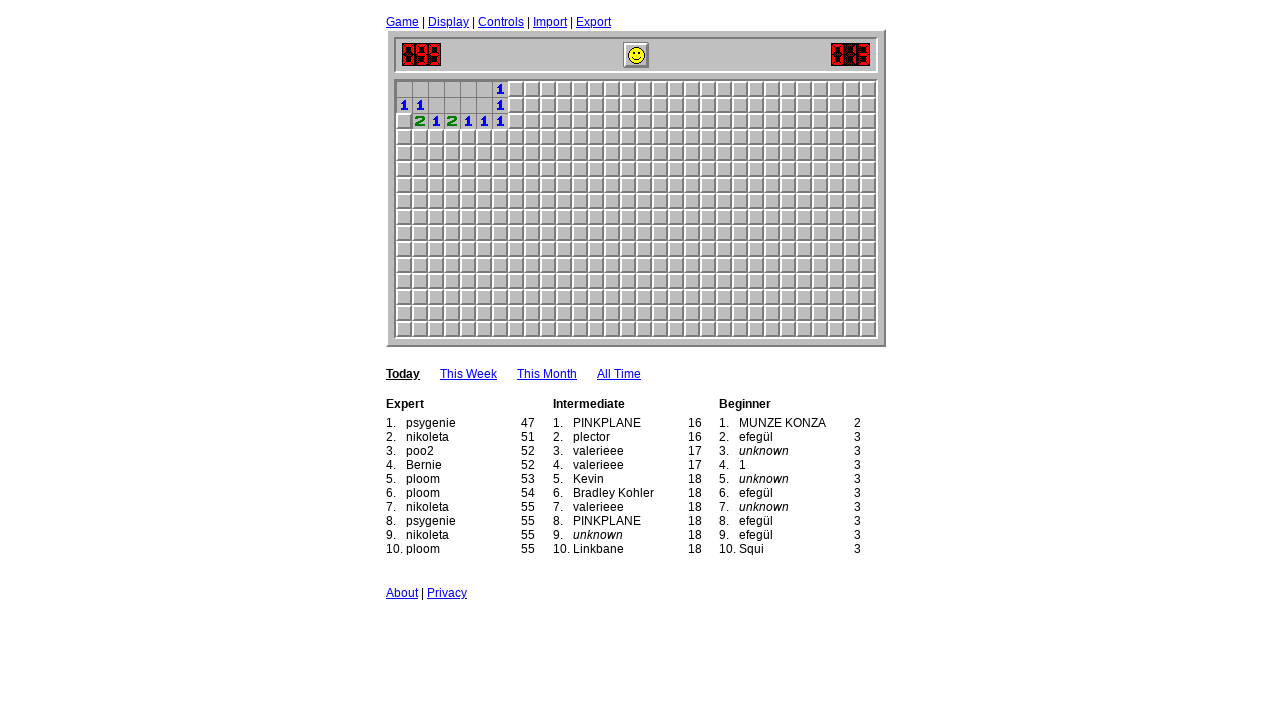

Read board state: found 10 finished cells
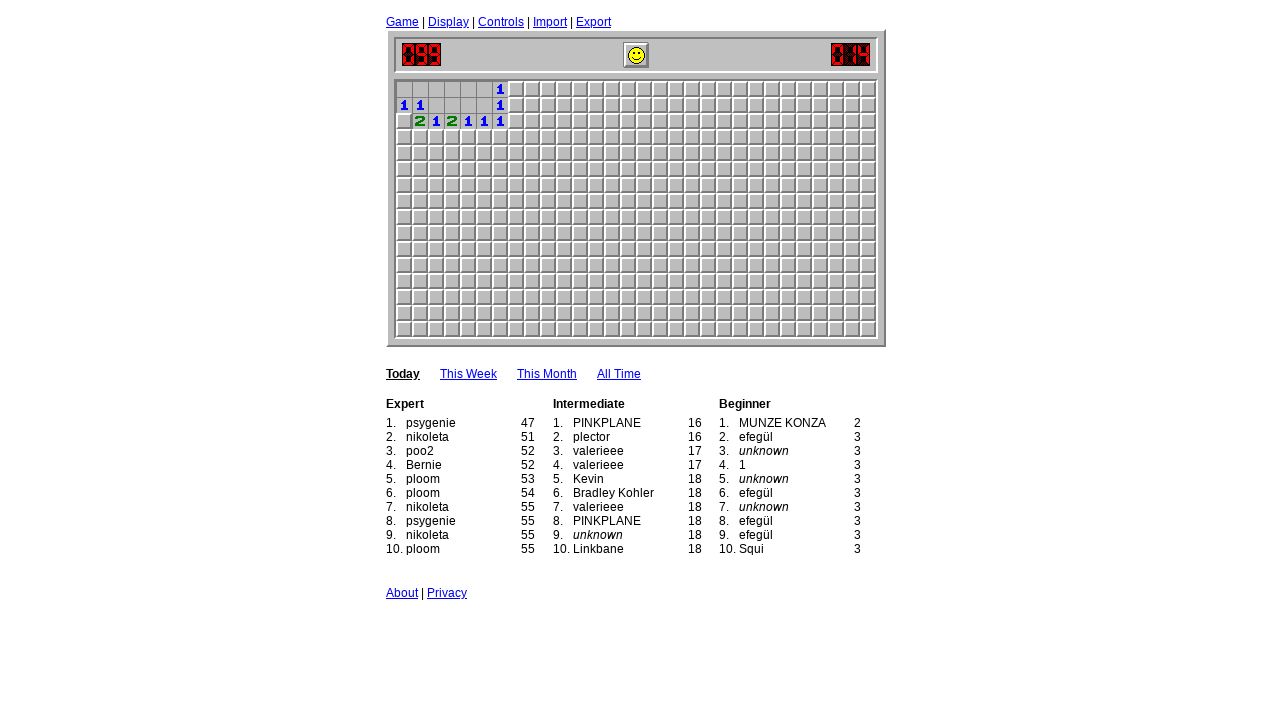

Game loop iteration 11: Processing board state
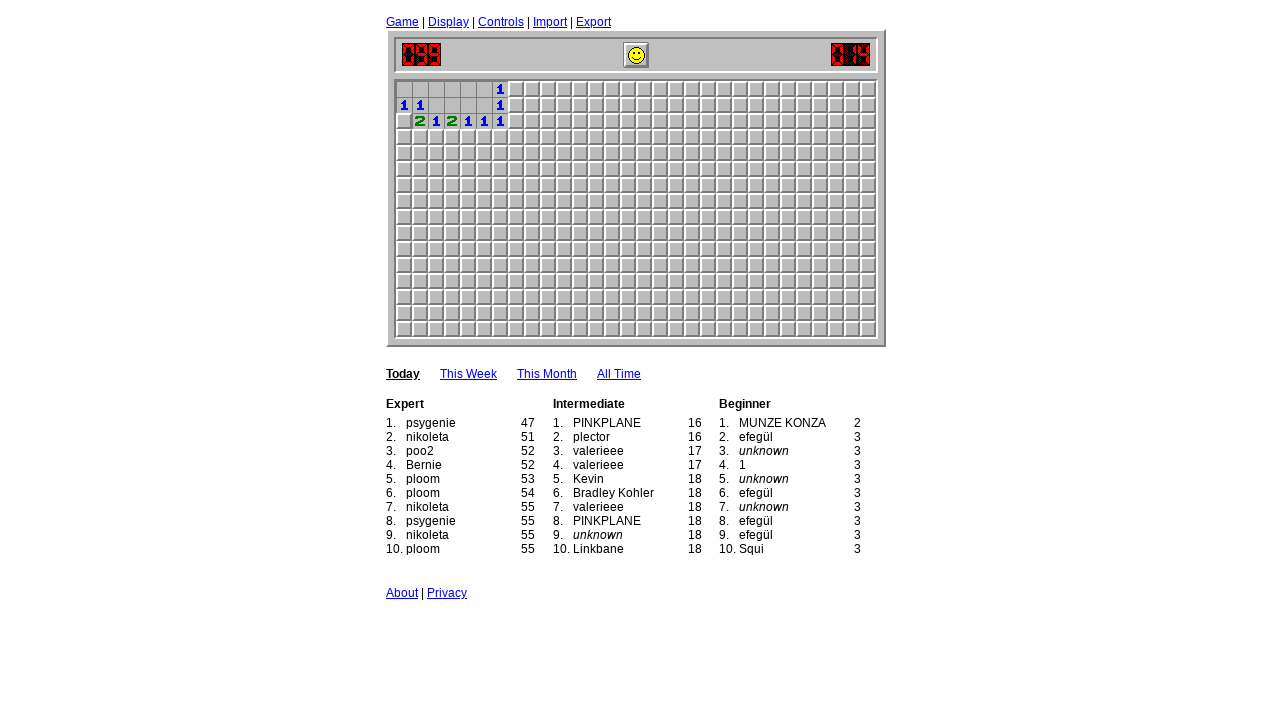

Read board state: found 10 finished cells
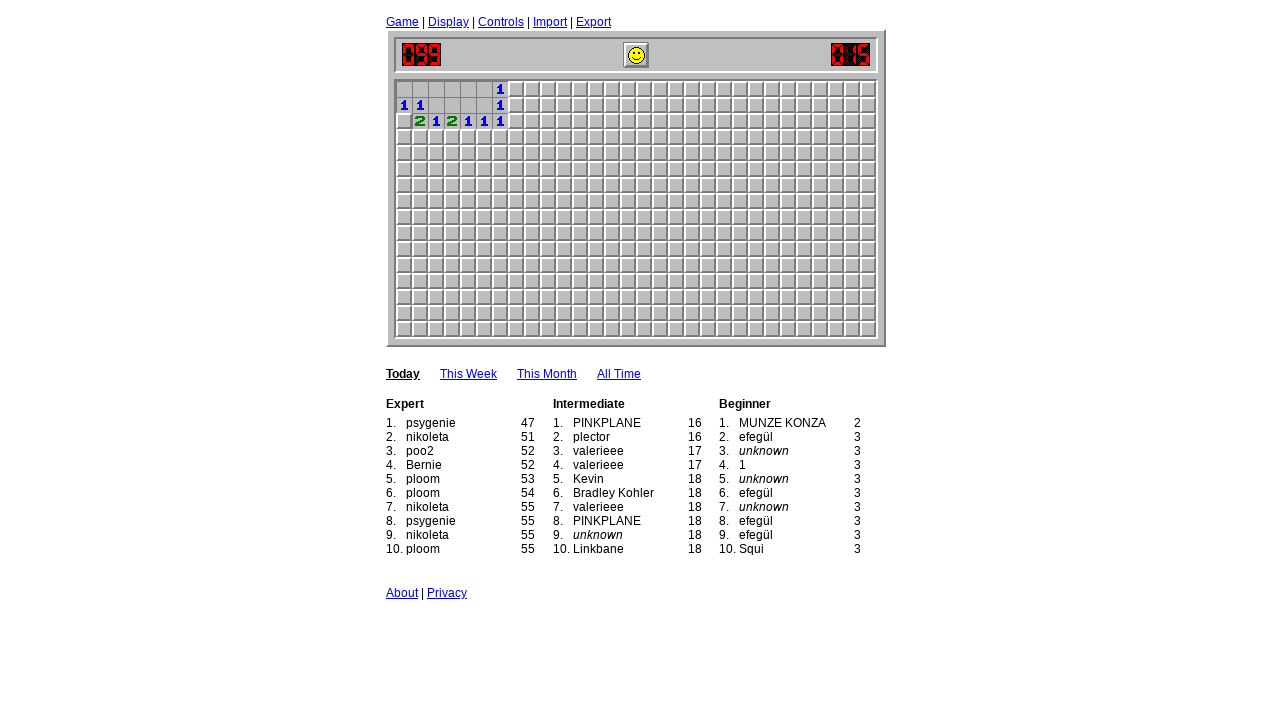

Game loop iteration 12: Processing board state
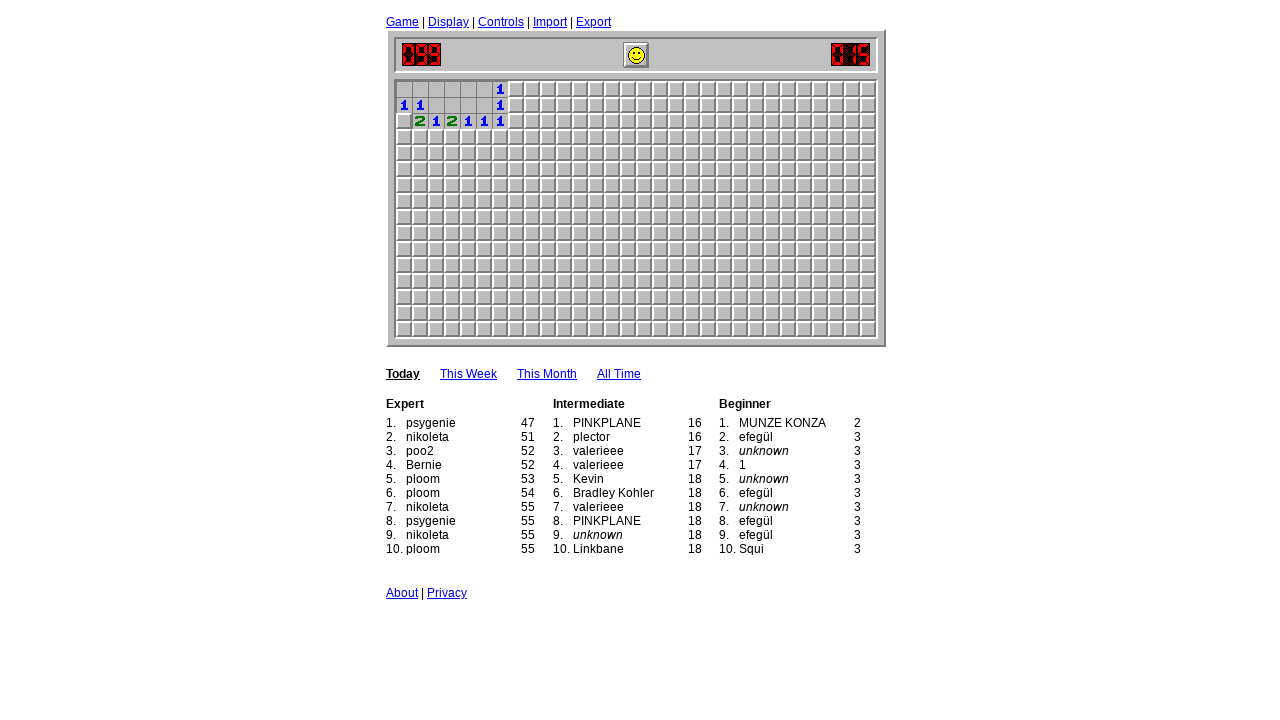

Read board state: found 10 finished cells
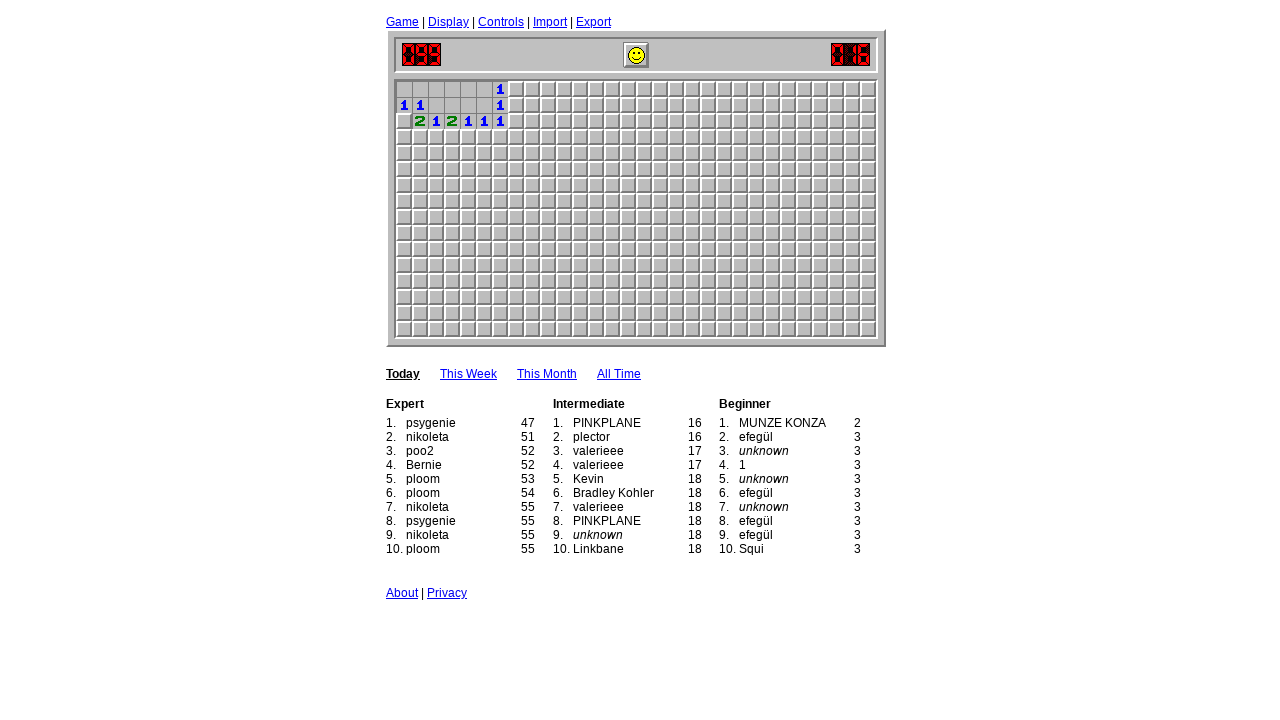

Game loop iteration 13: Processing board state
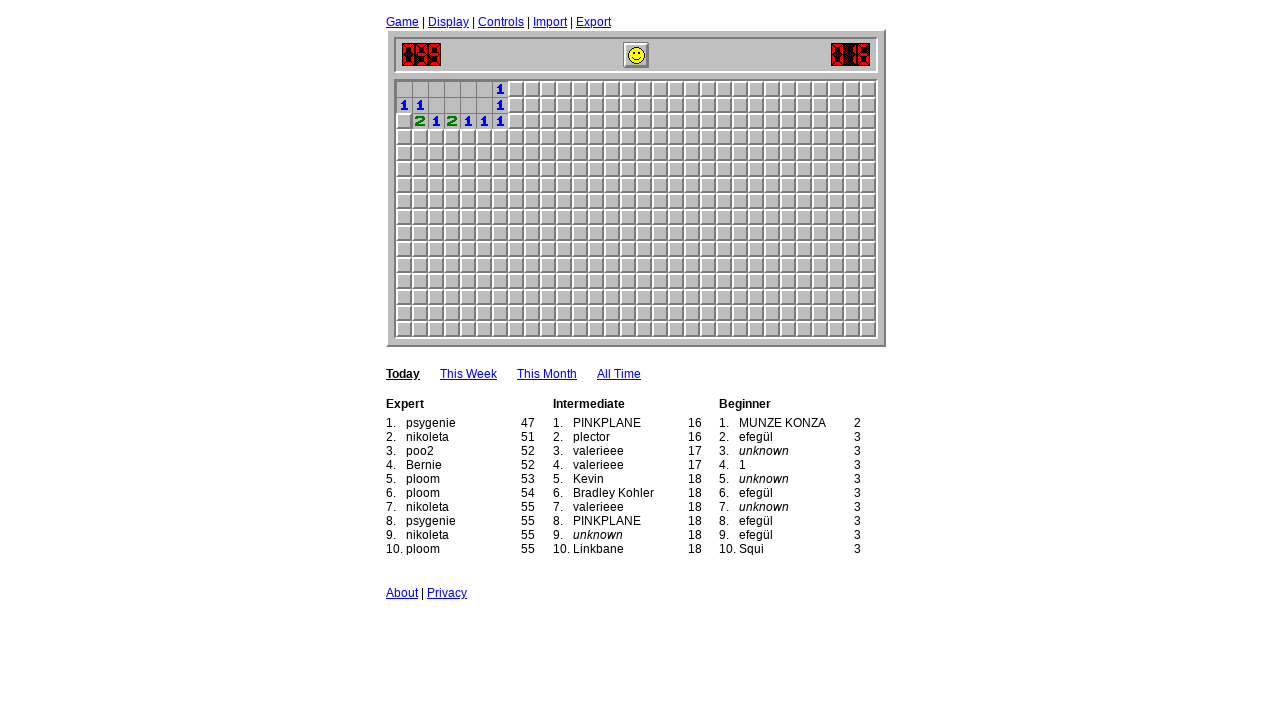

Read board state: found 10 finished cells
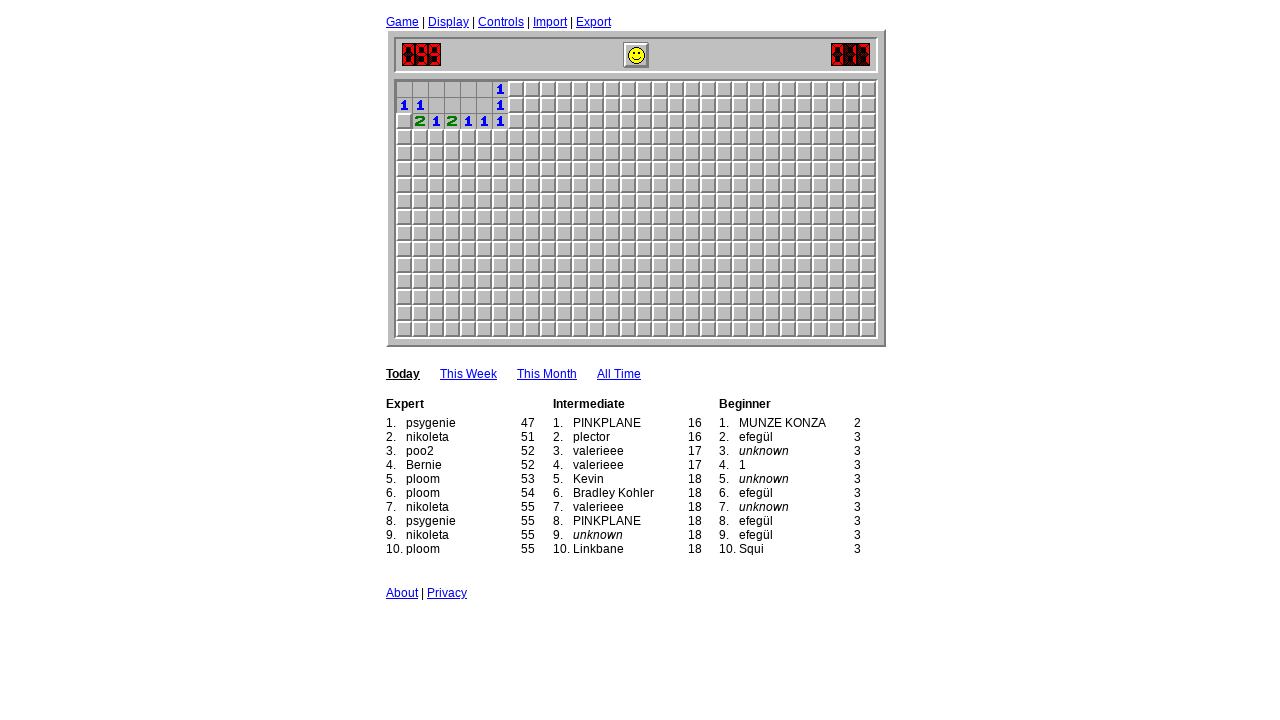

Game loop iteration 14: Processing board state
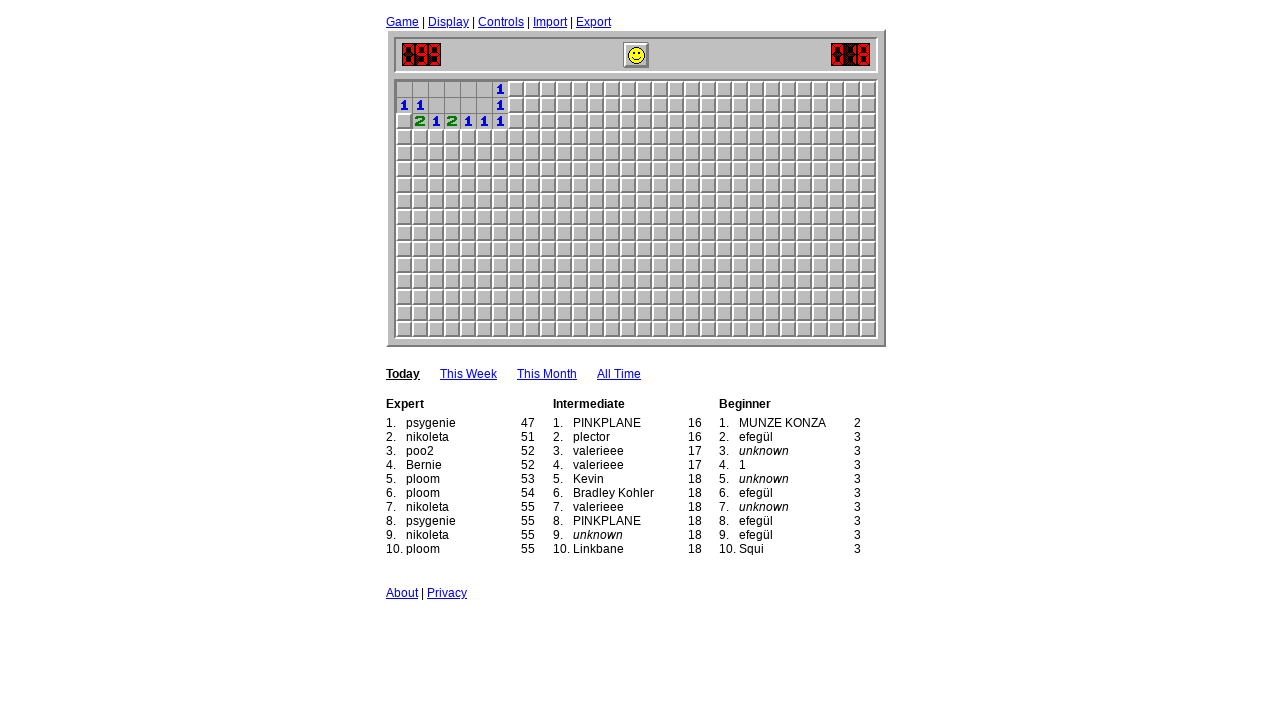

Read board state: found 10 finished cells
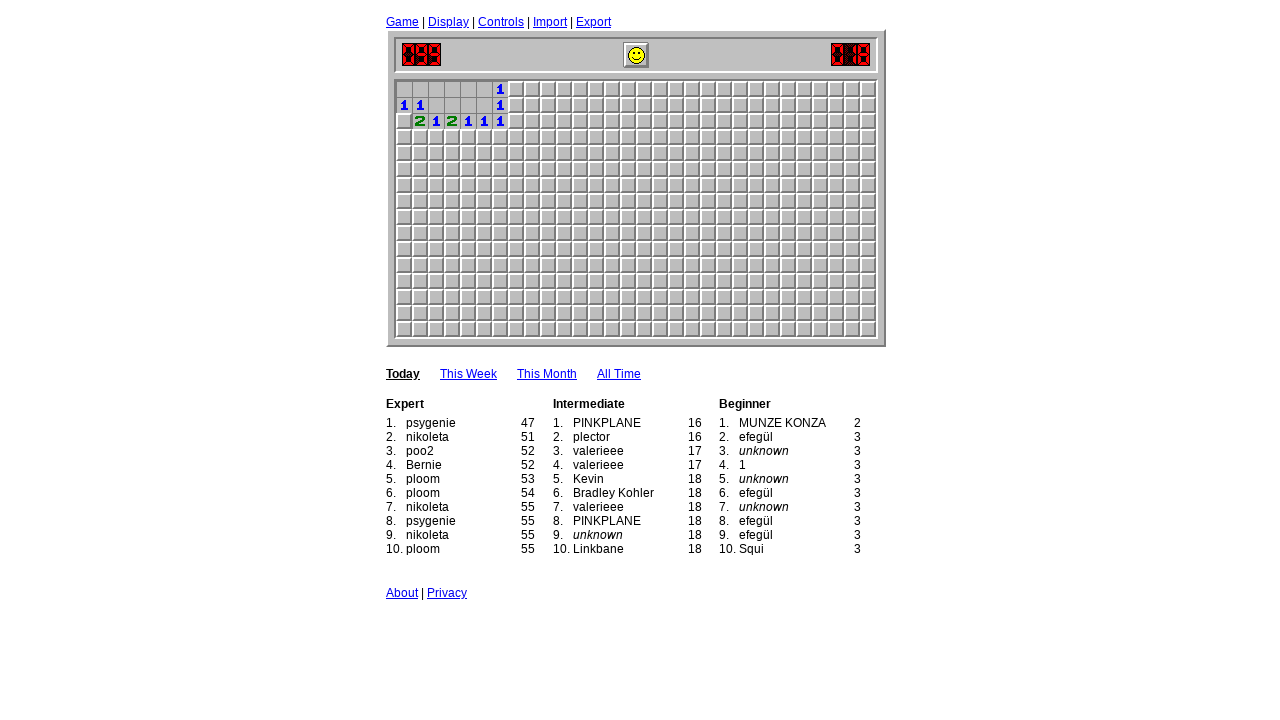

Game loop iteration 15: Processing board state
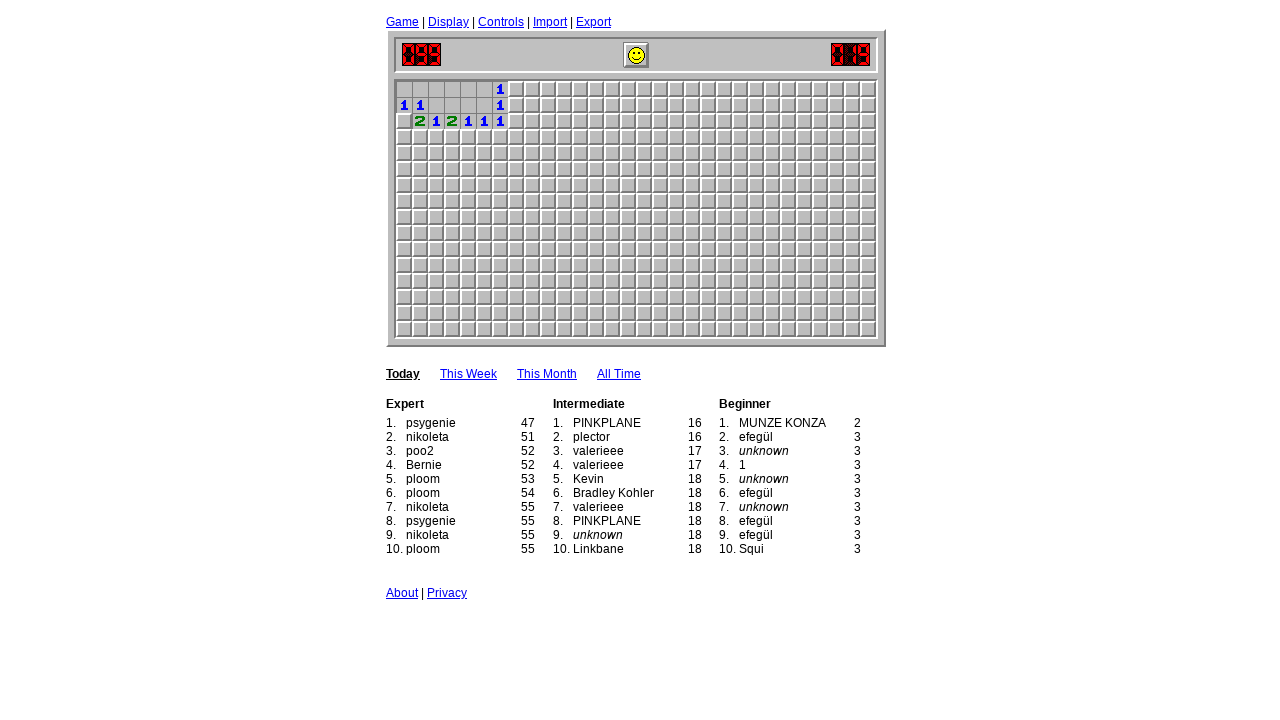

Read board state: found 10 finished cells
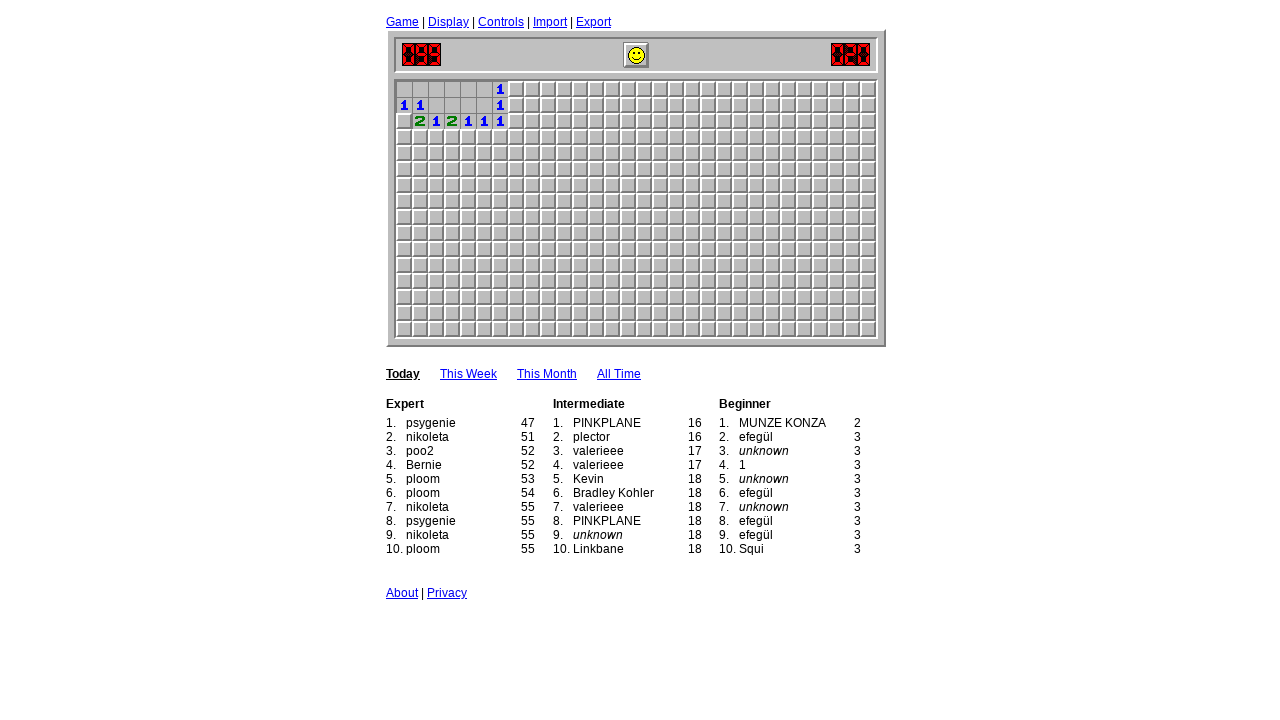

Game loop iteration 16: Processing board state
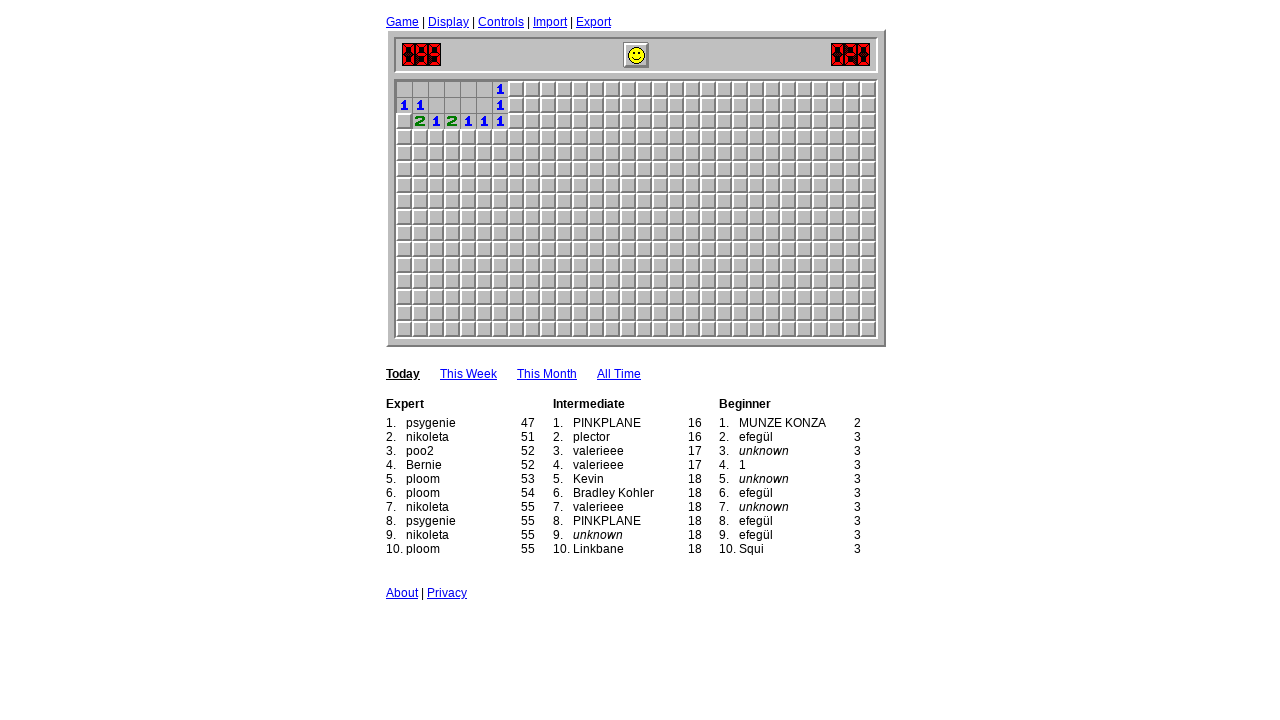

Read board state: found 10 finished cells
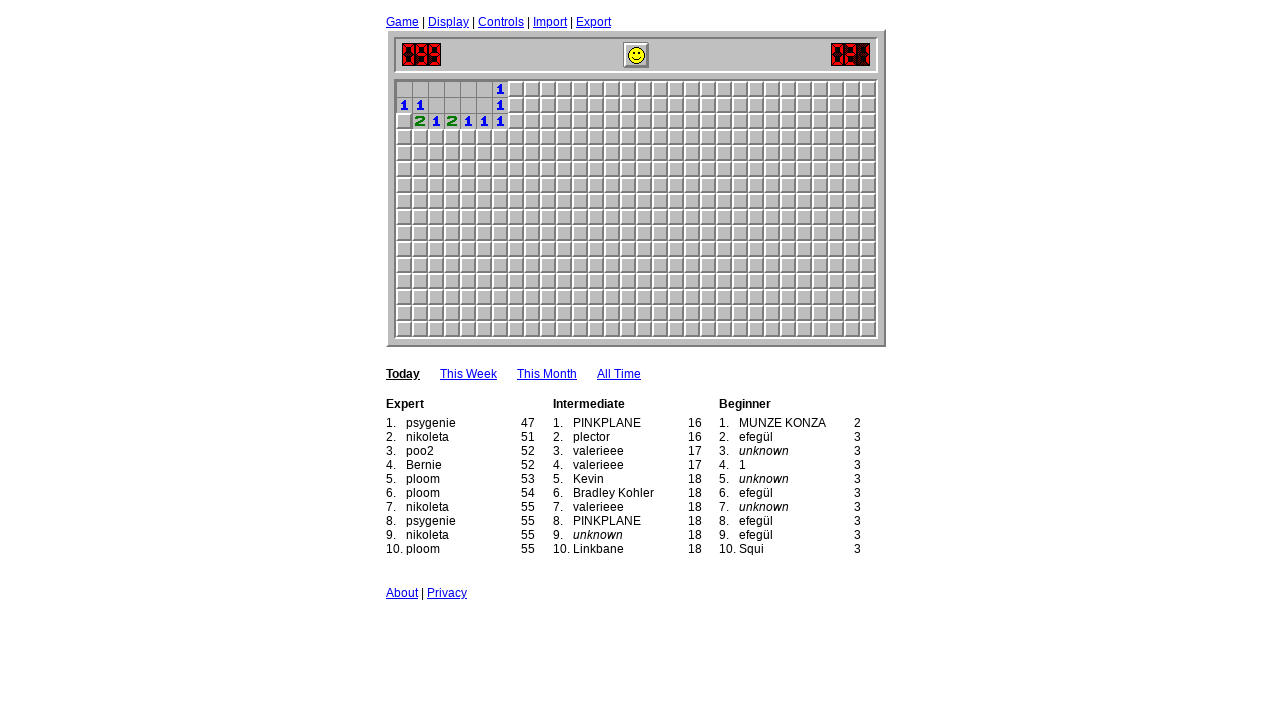

Game loop iteration 17: Processing board state
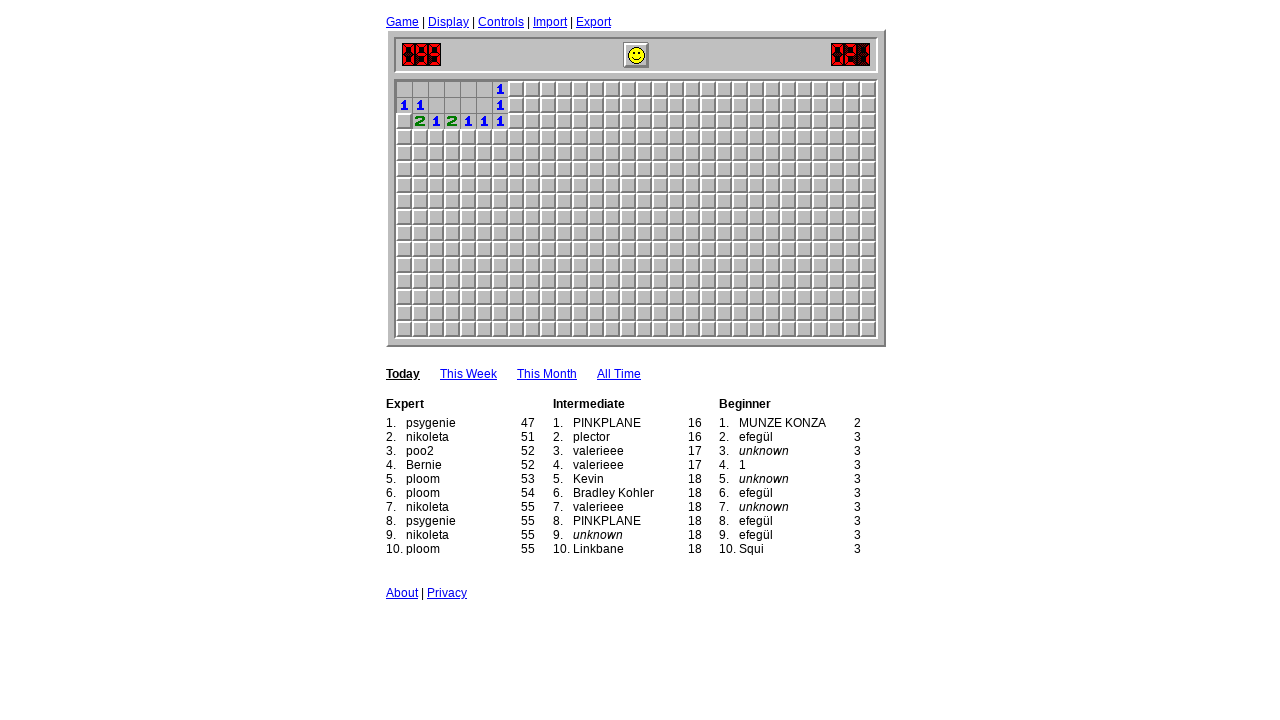

Read board state: found 10 finished cells
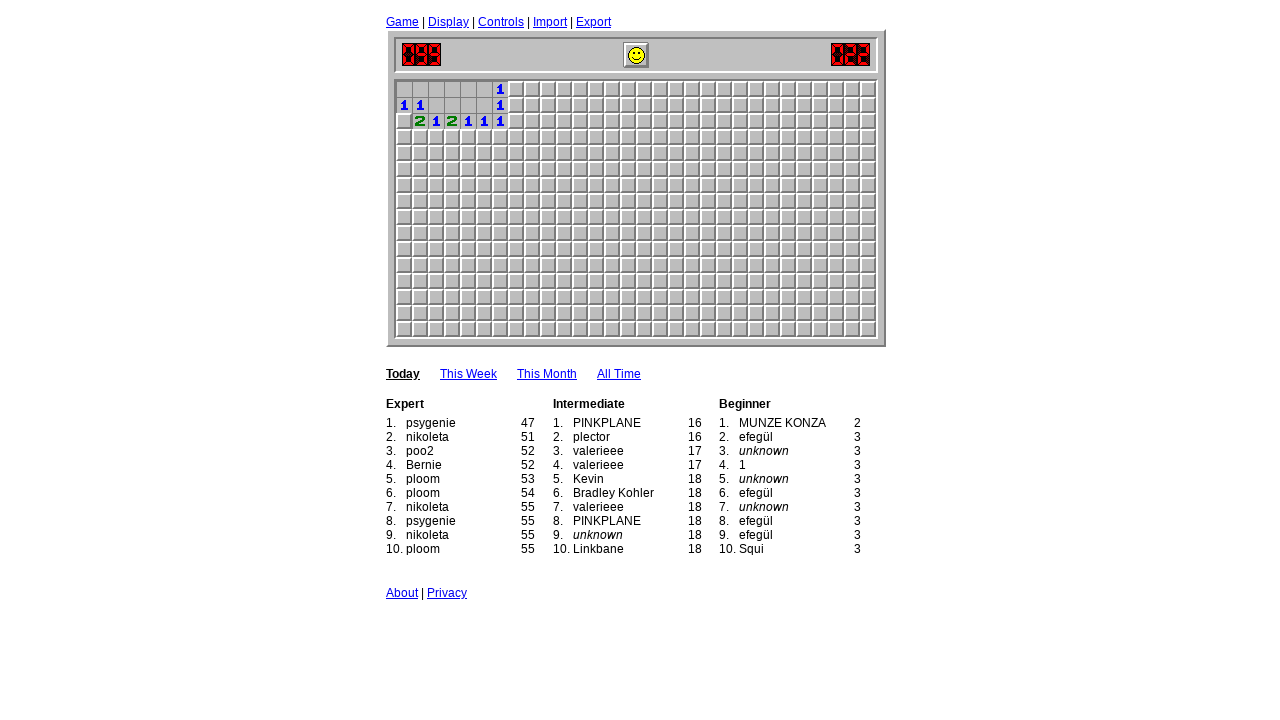

Game loop iteration 18: Processing board state
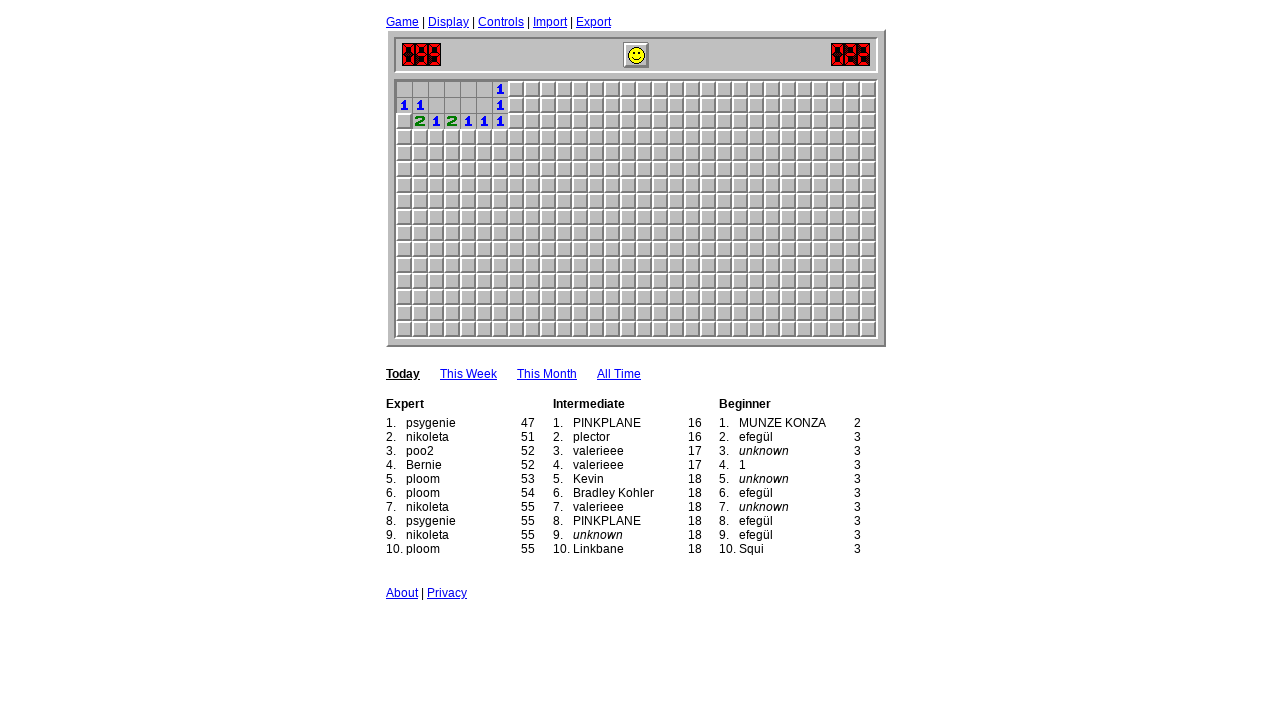

Read board state: found 10 finished cells
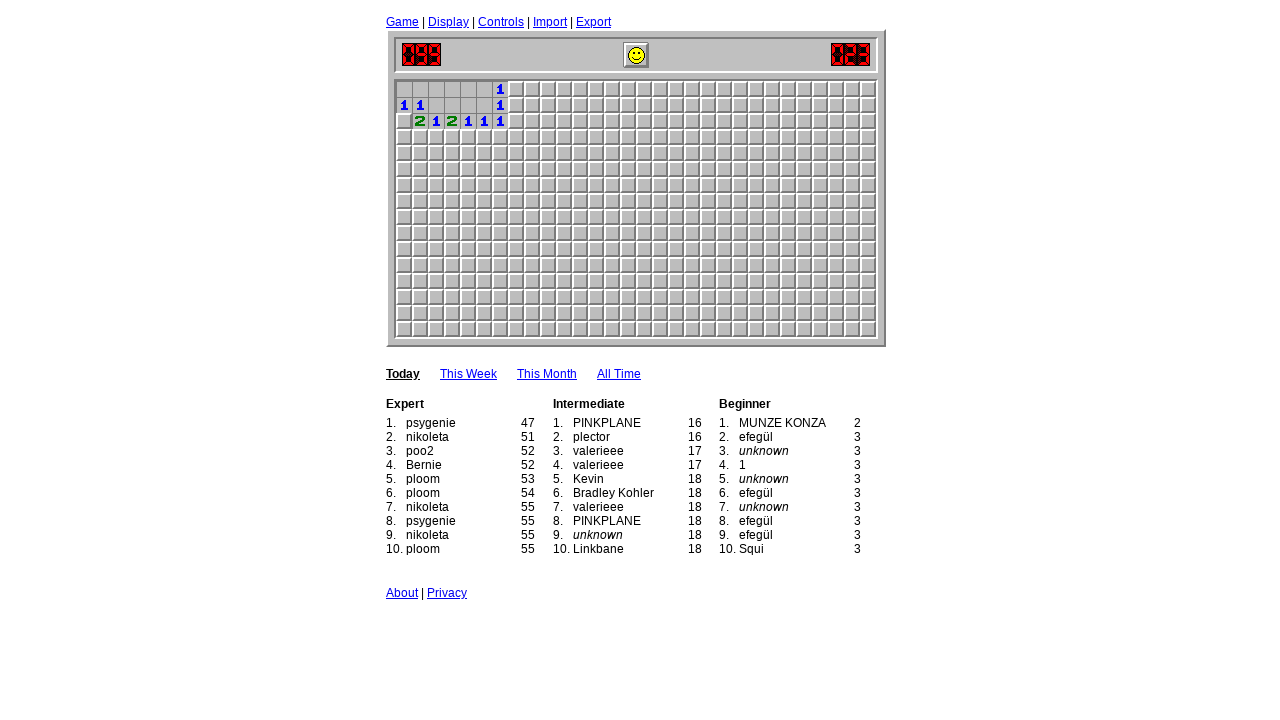

Game loop iteration 19: Processing board state
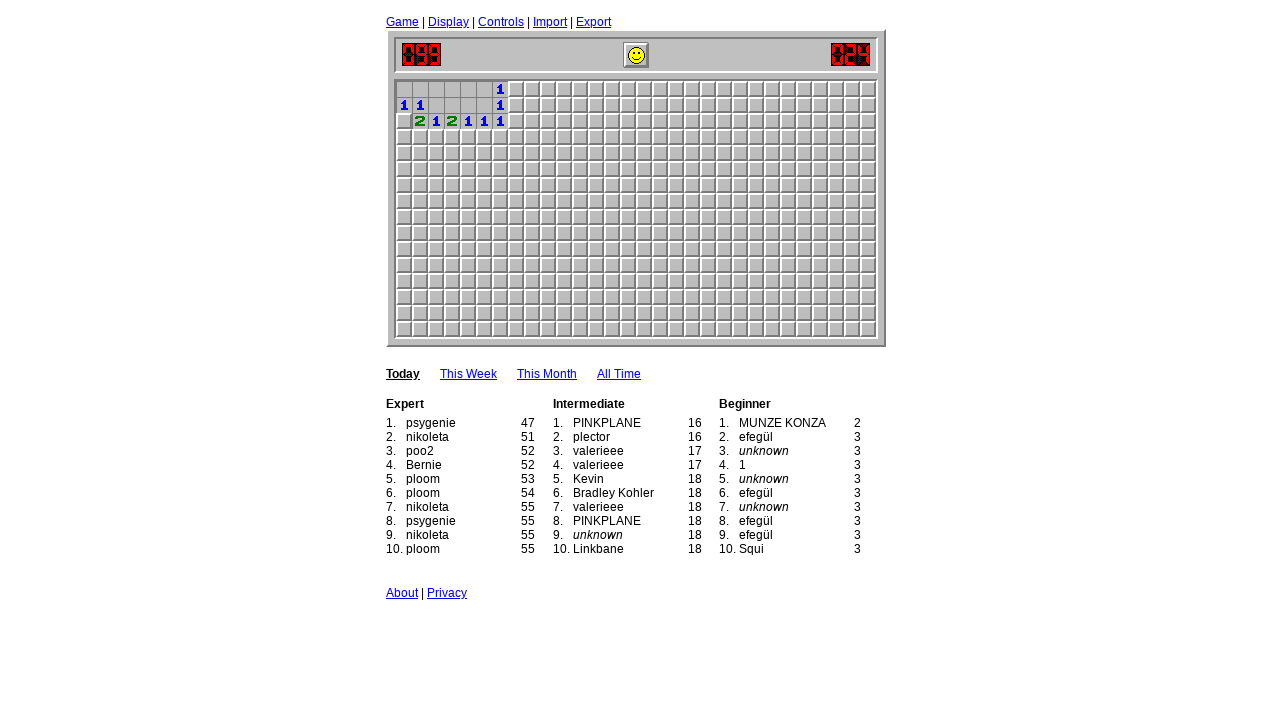

Read board state: found 10 finished cells
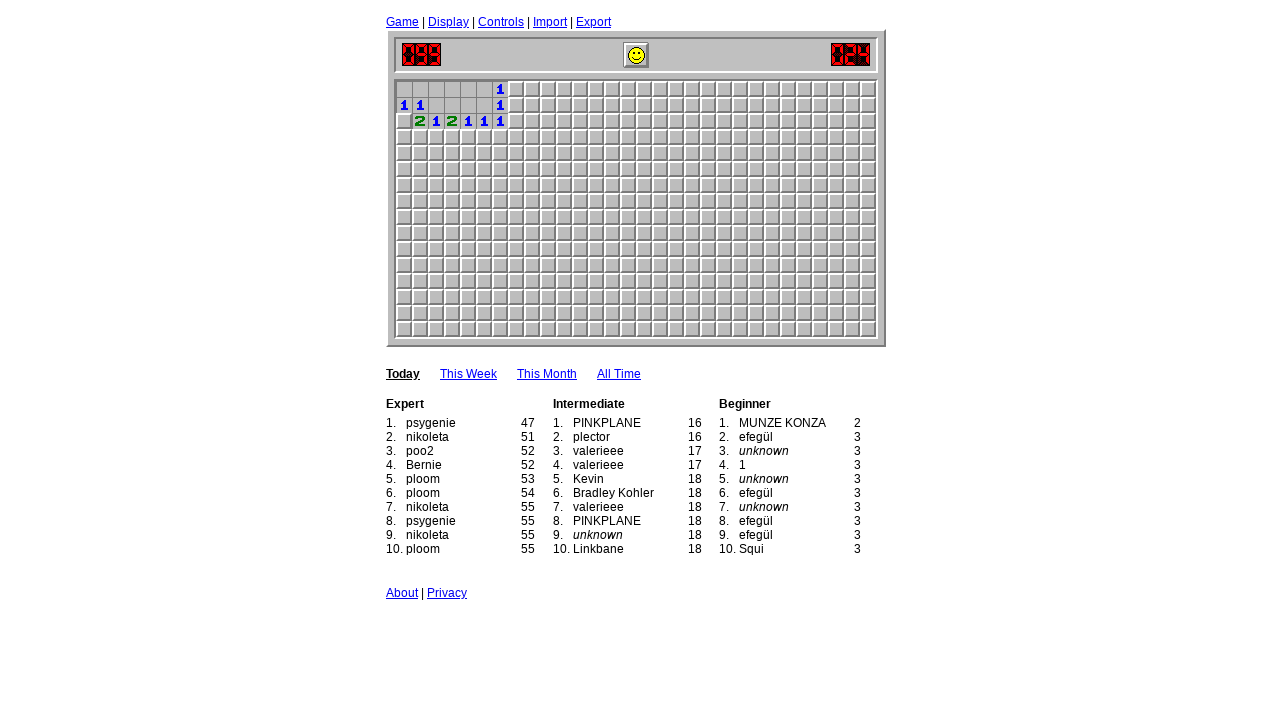

Game loop iteration 20: Processing board state
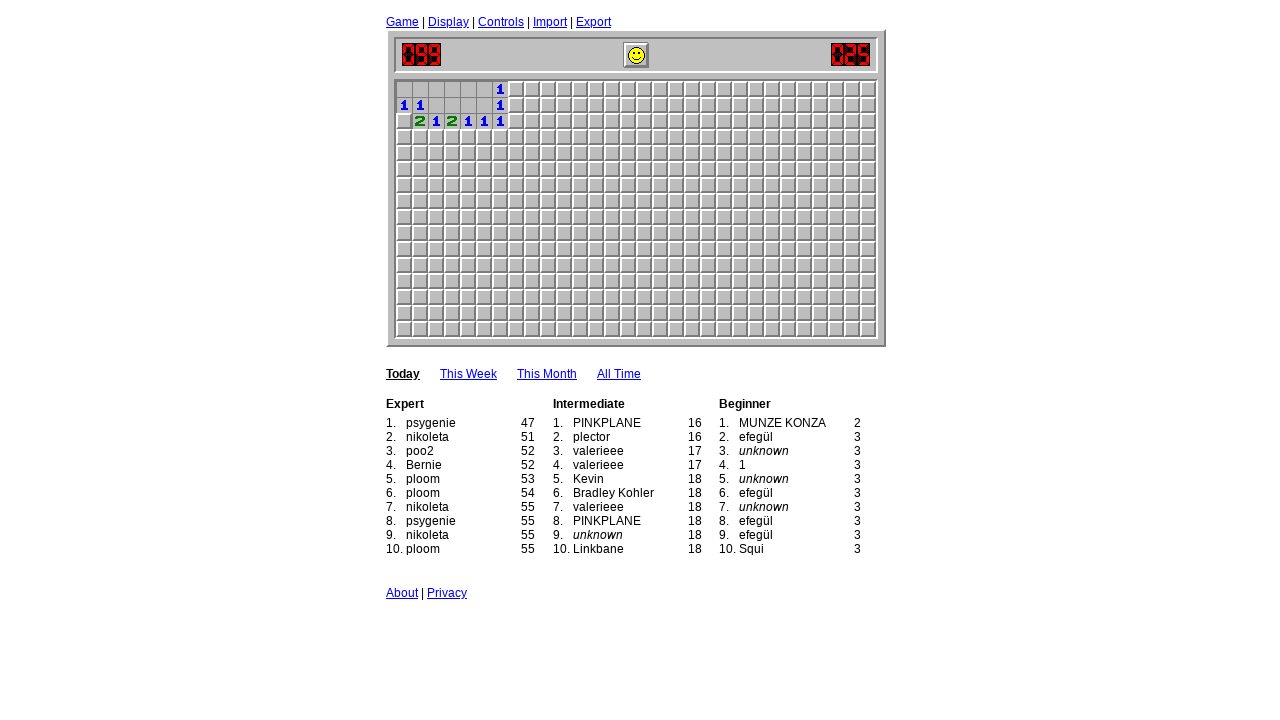

Read board state: found 10 finished cells
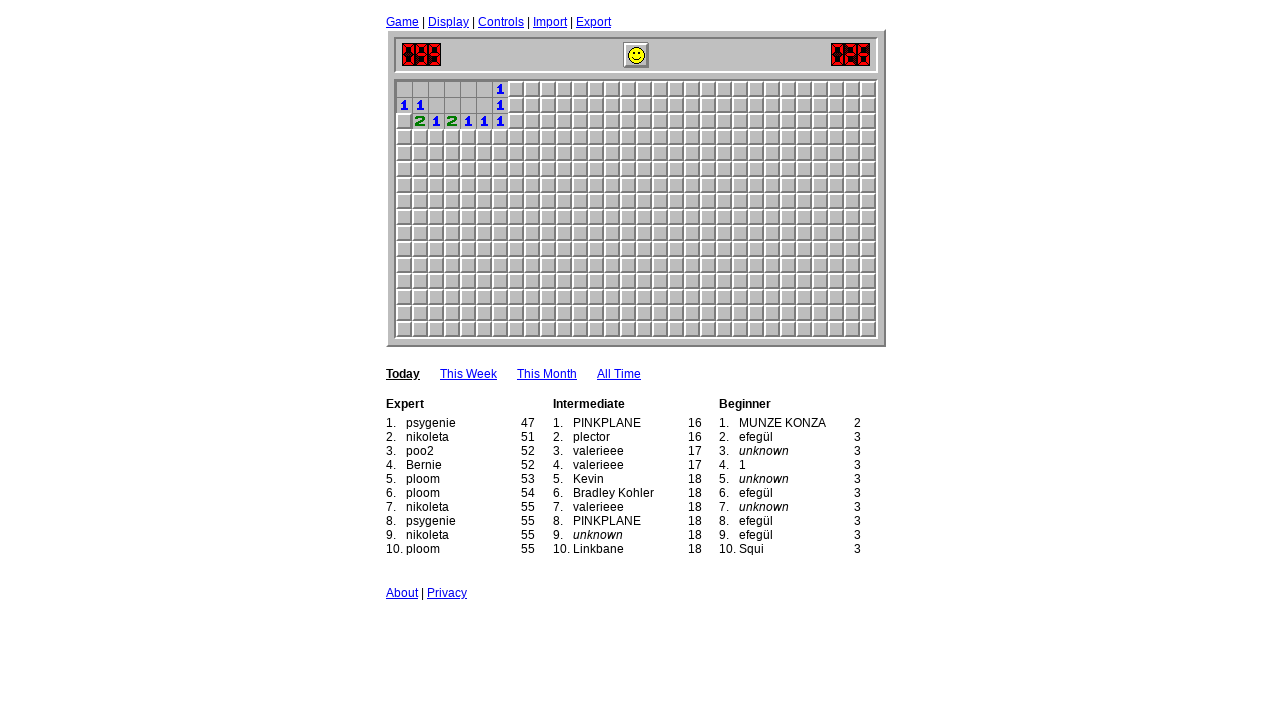

Waited for final game state to display
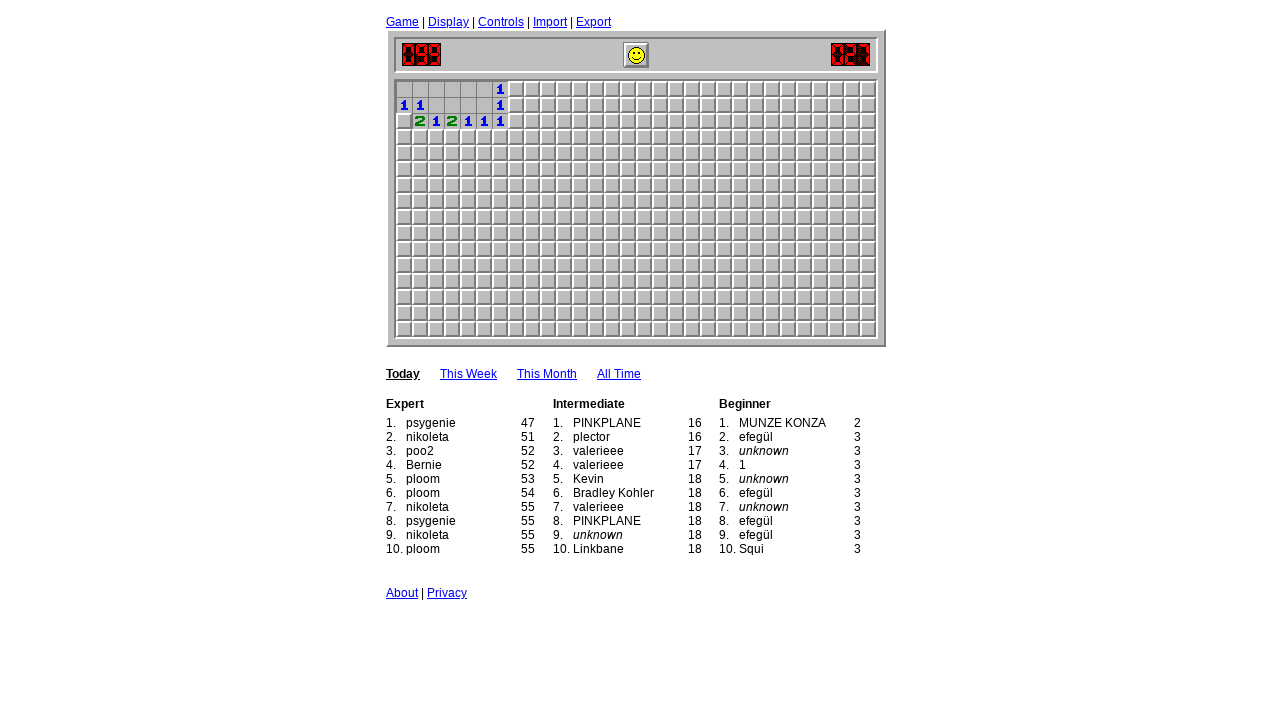

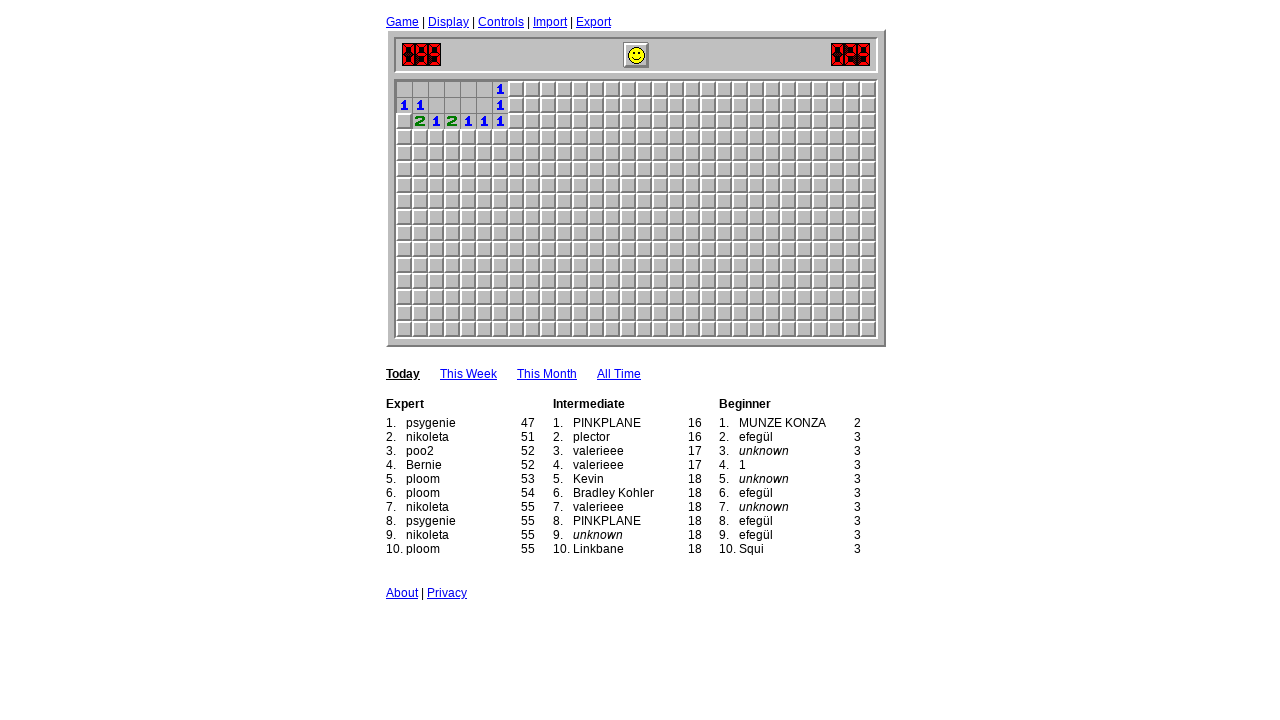